Navigates through all pages counting quotes and verifies total is greater than 50

Starting URL: https://quotes.toscrape.com/

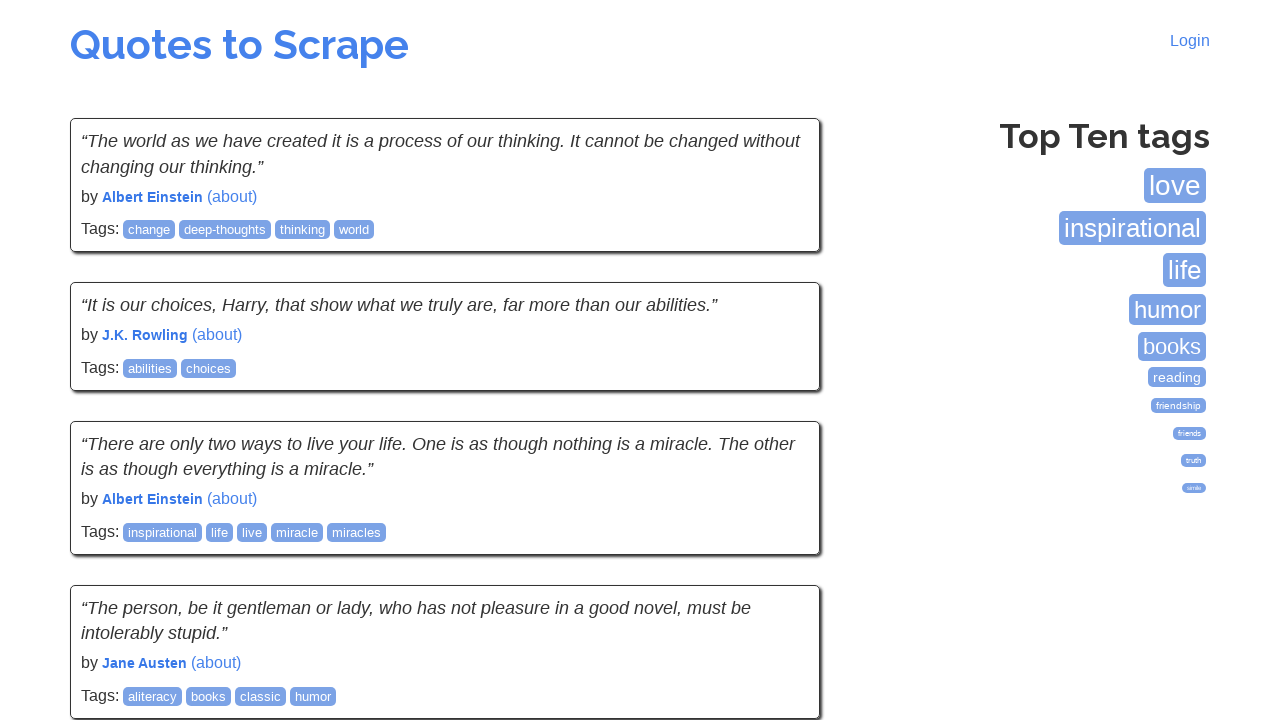

Navigated to quotes.toscrape.com
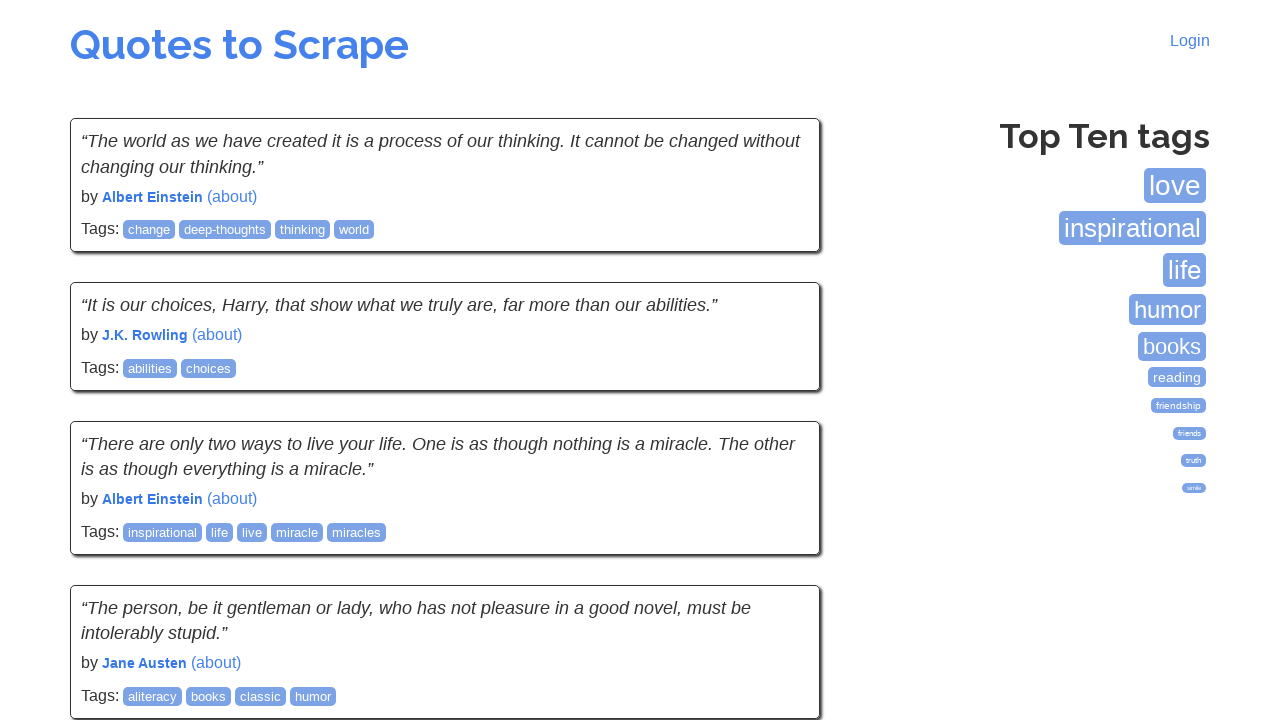

Found 10 quotes on current page
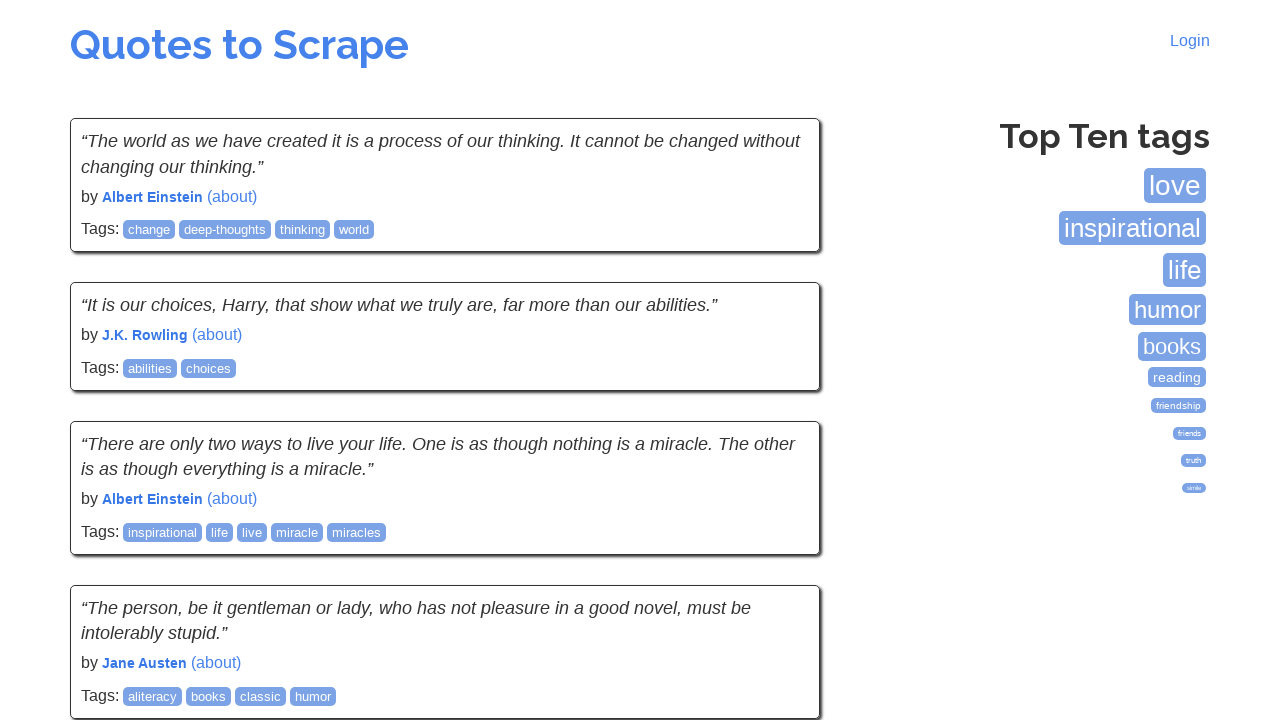

Total quotes count: 10
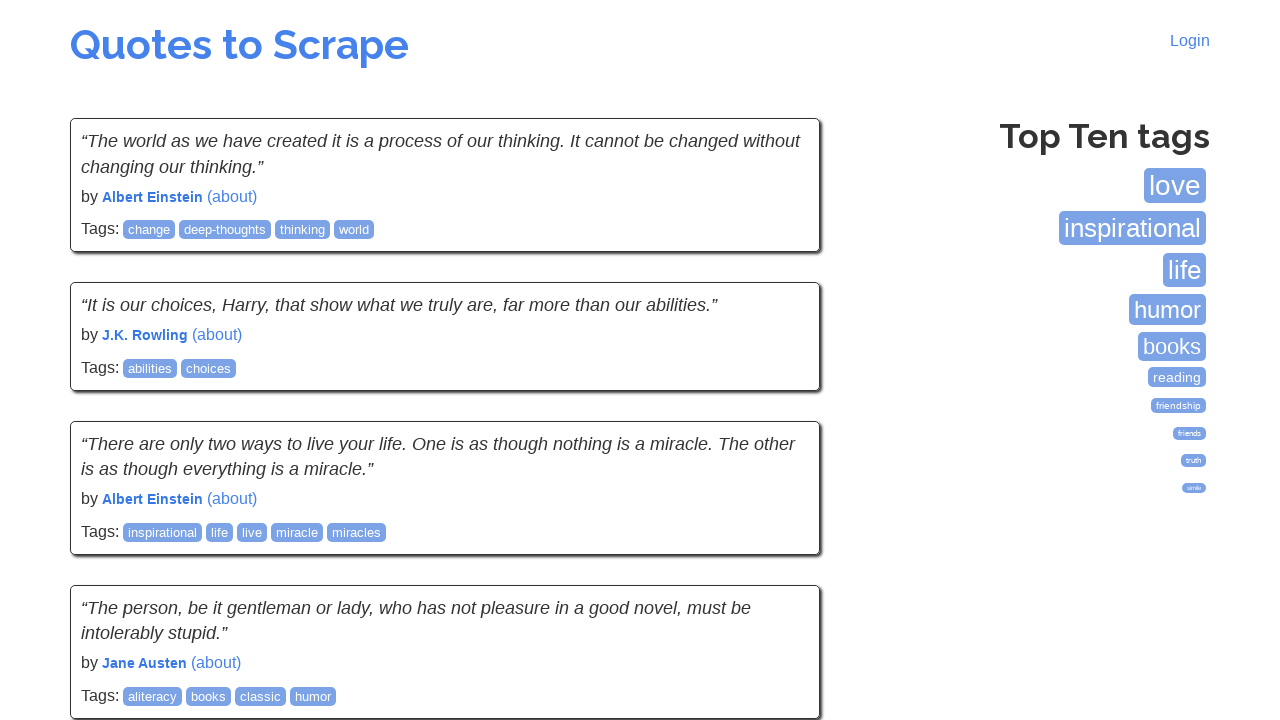

Checked for next button - found: True
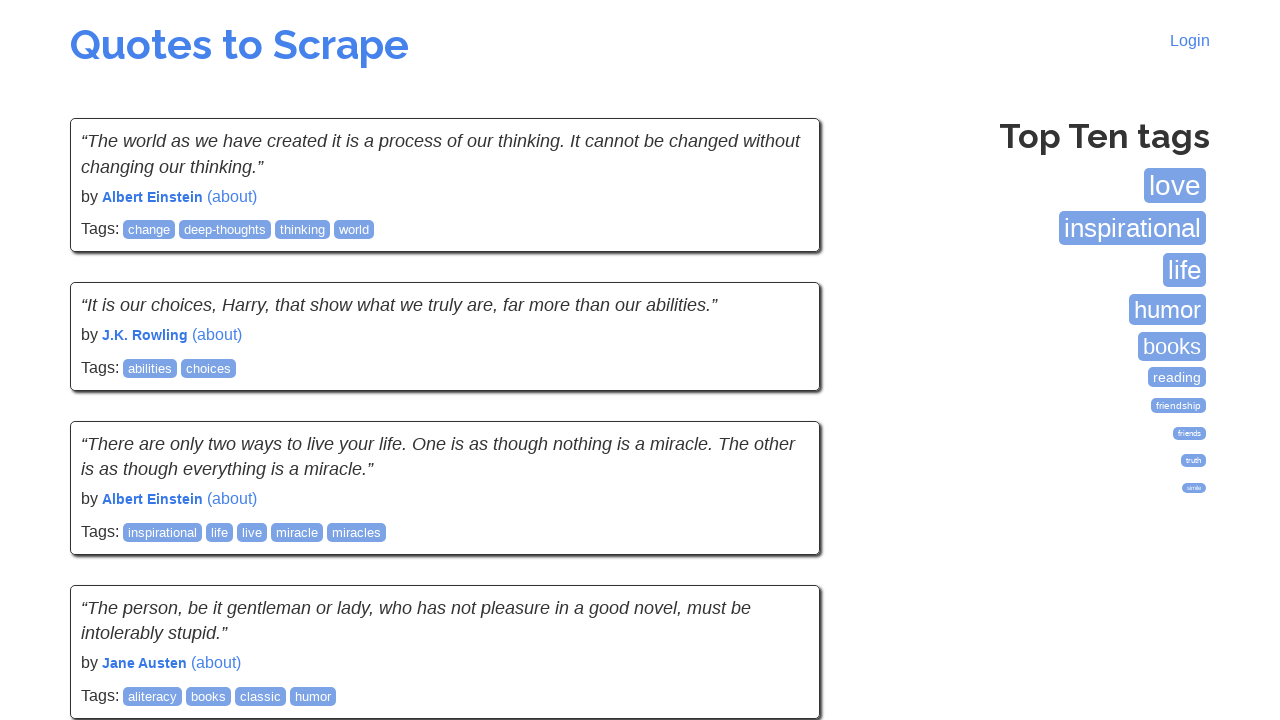

Clicked next button to navigate to next page at (778, 542) on xpath=//li[@class='next']/a
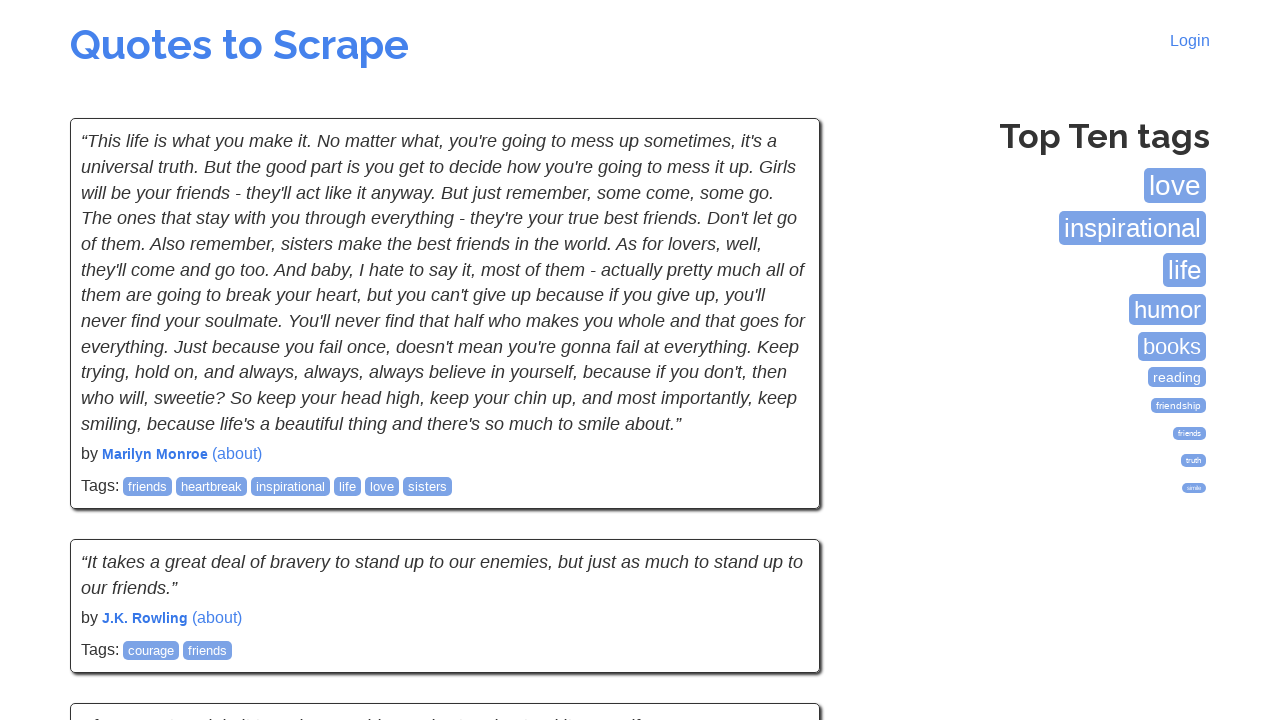

Waited for next page to load
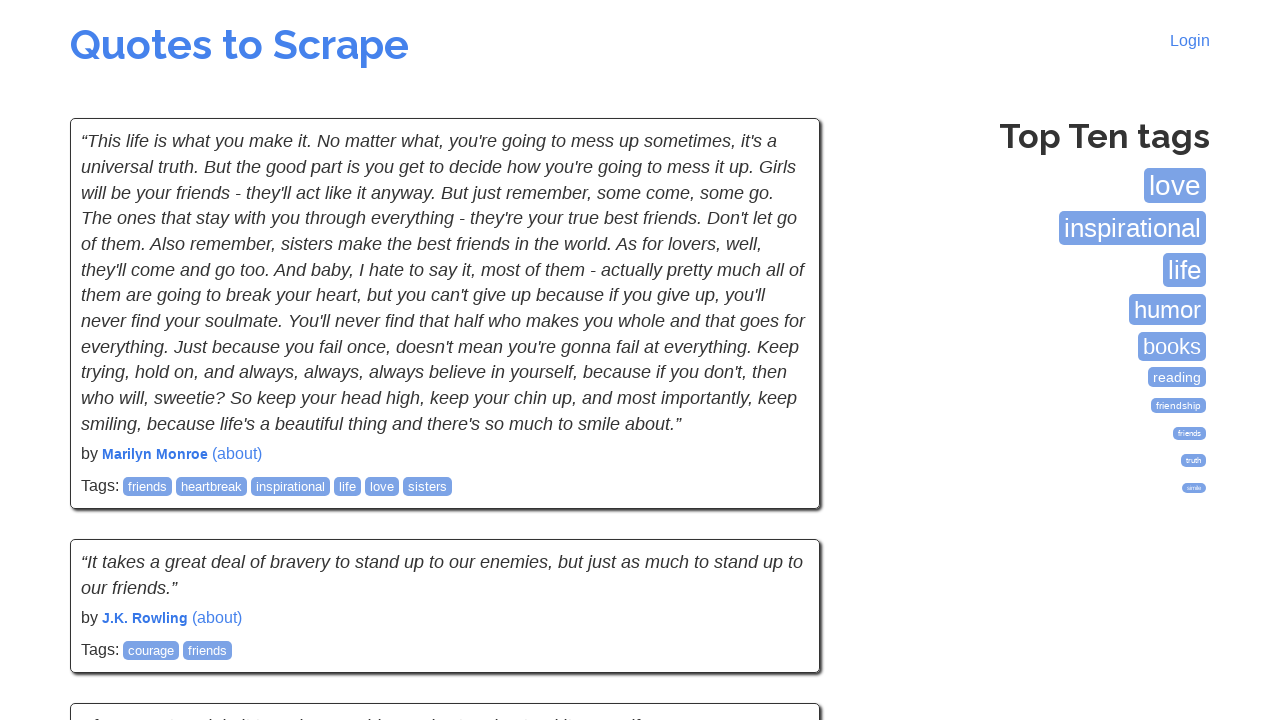

Found 10 quotes on current page
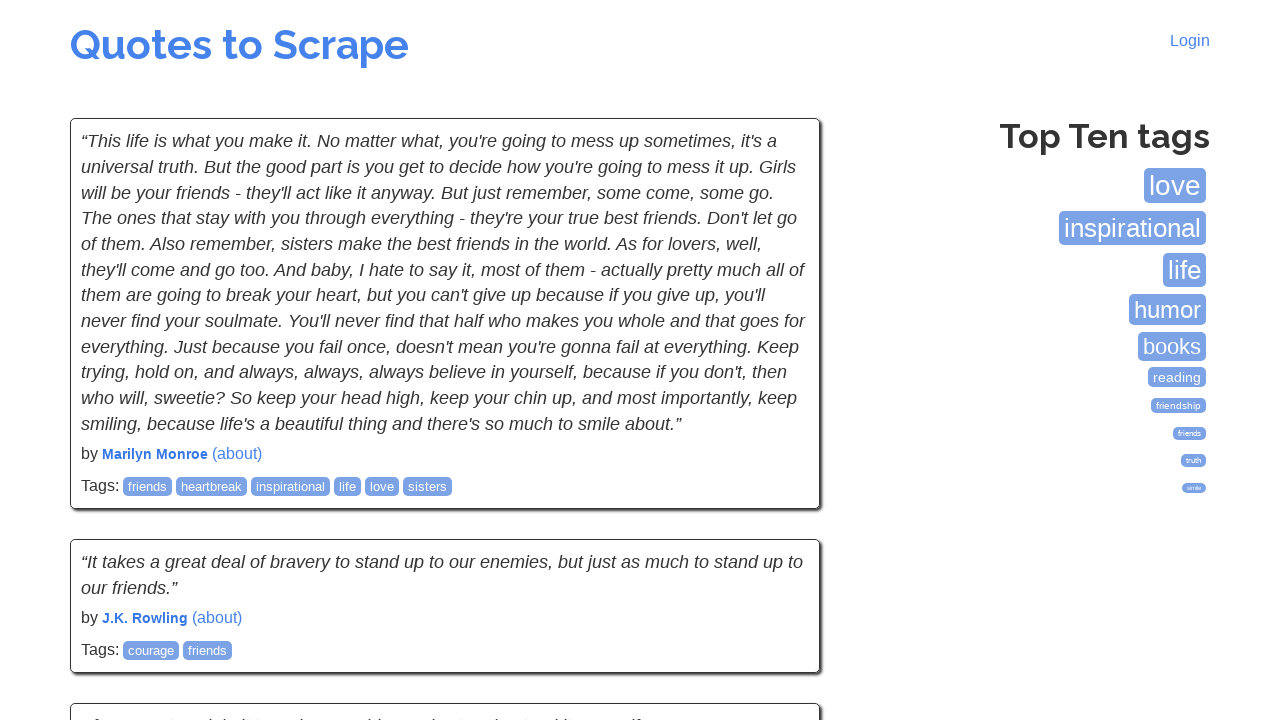

Total quotes count: 20
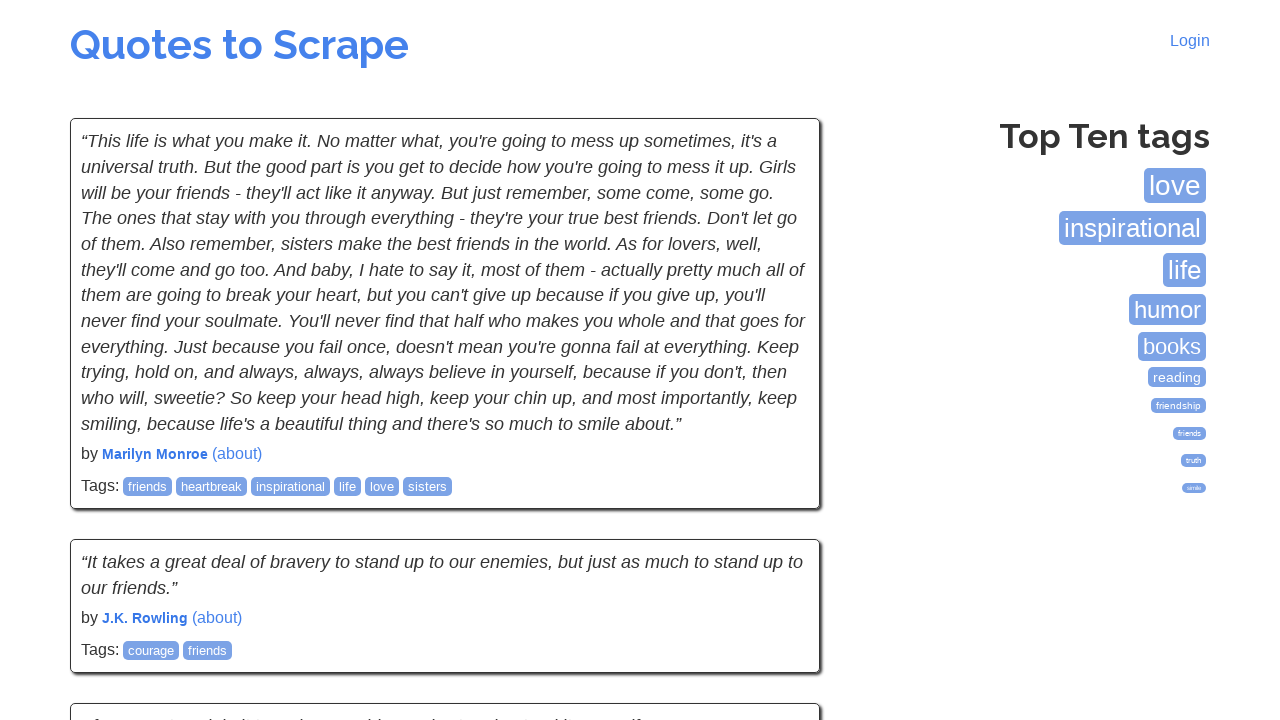

Checked for next button - found: True
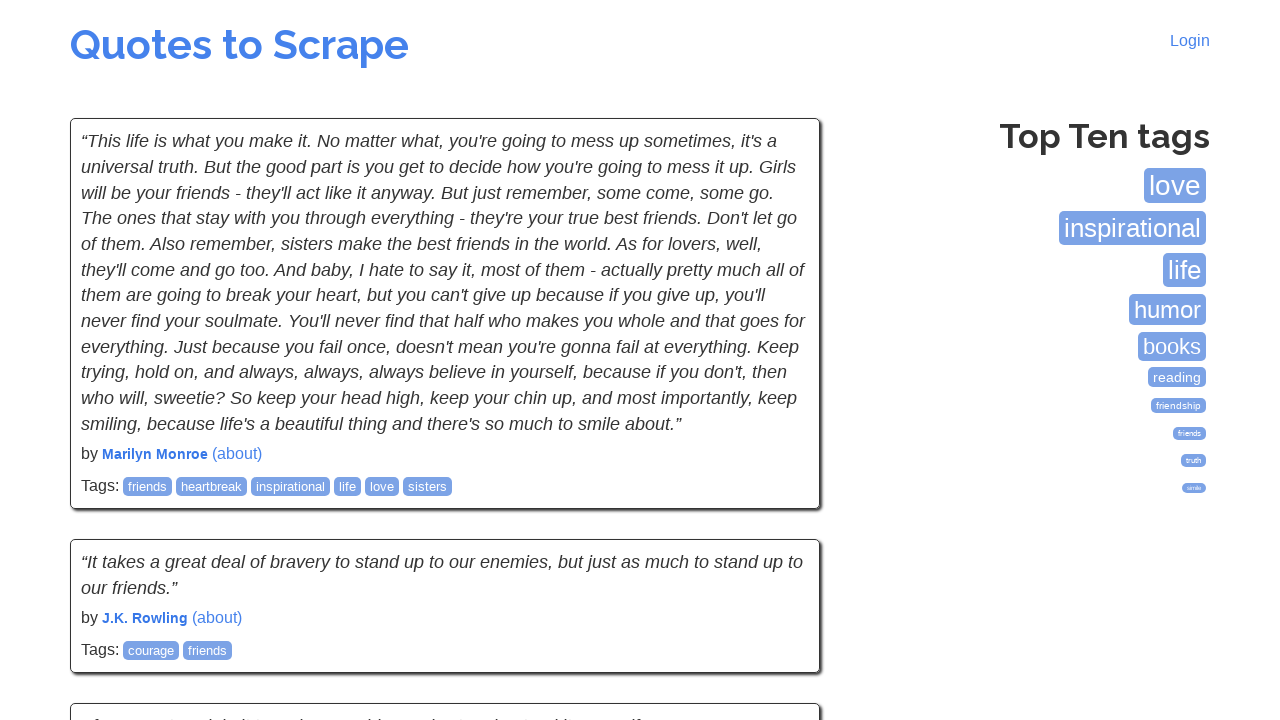

Clicked next button to navigate to next page at (778, 542) on xpath=//li[@class='next']/a
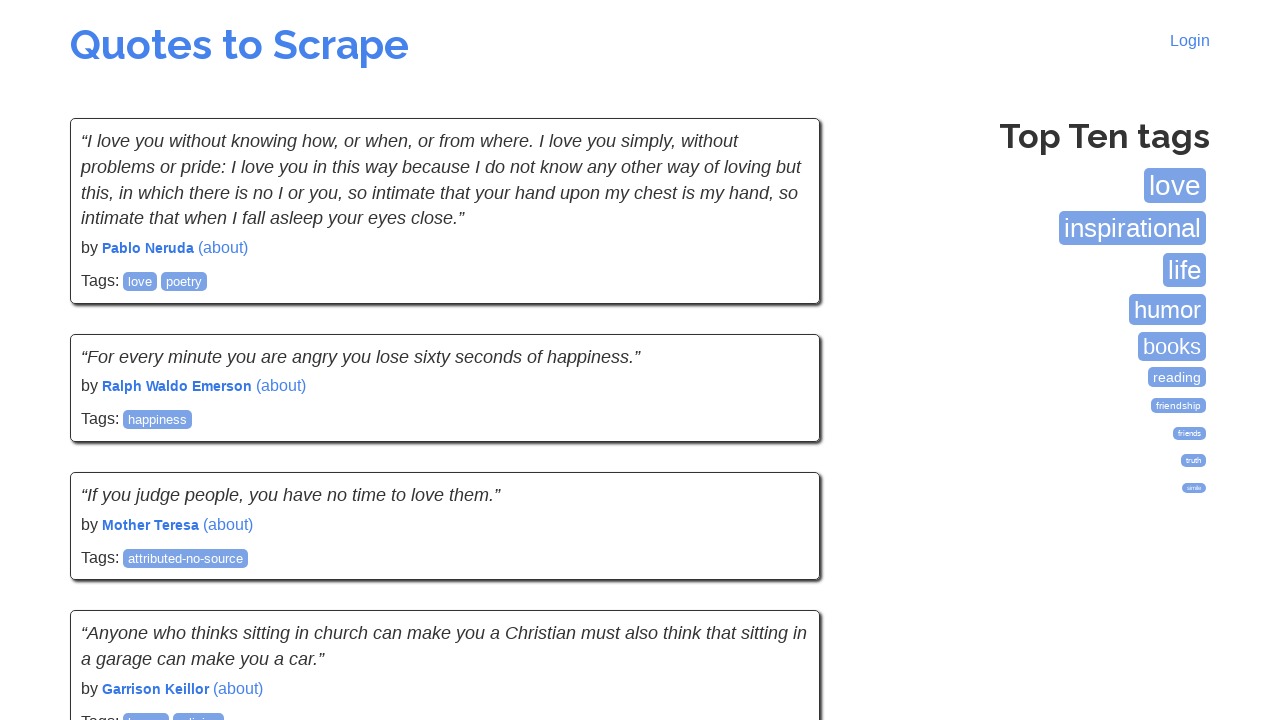

Waited for next page to load
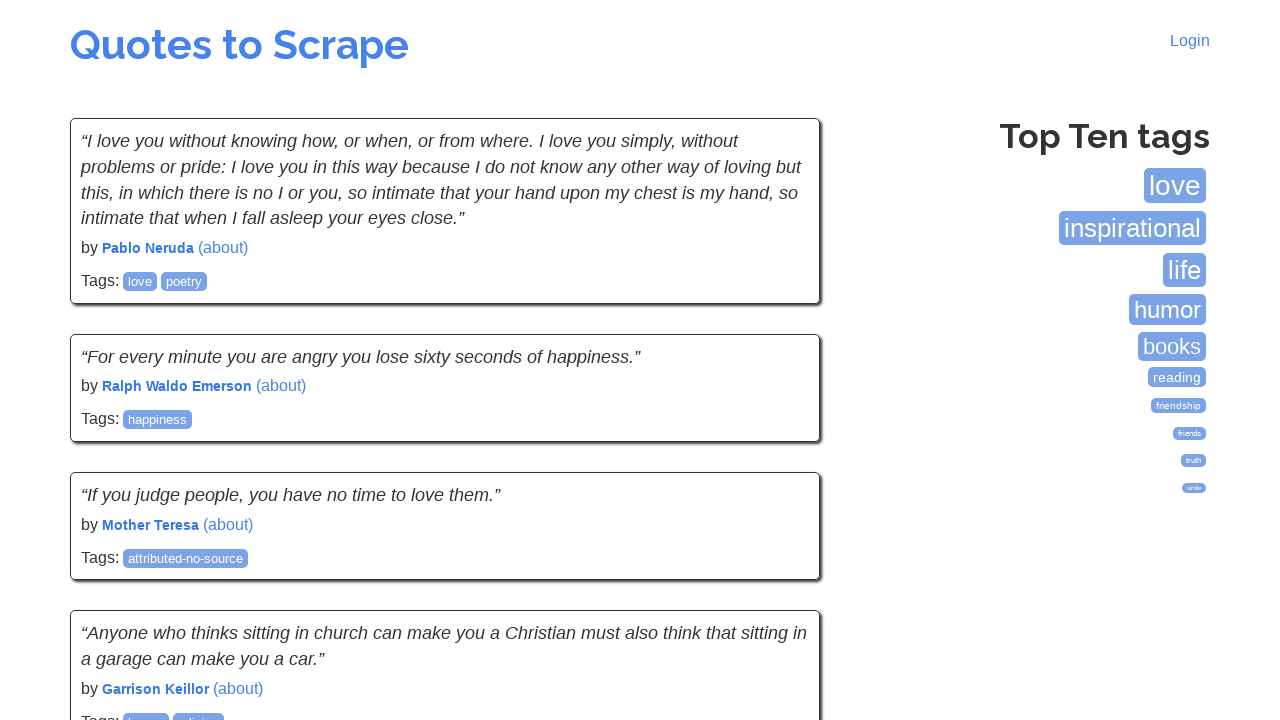

Found 10 quotes on current page
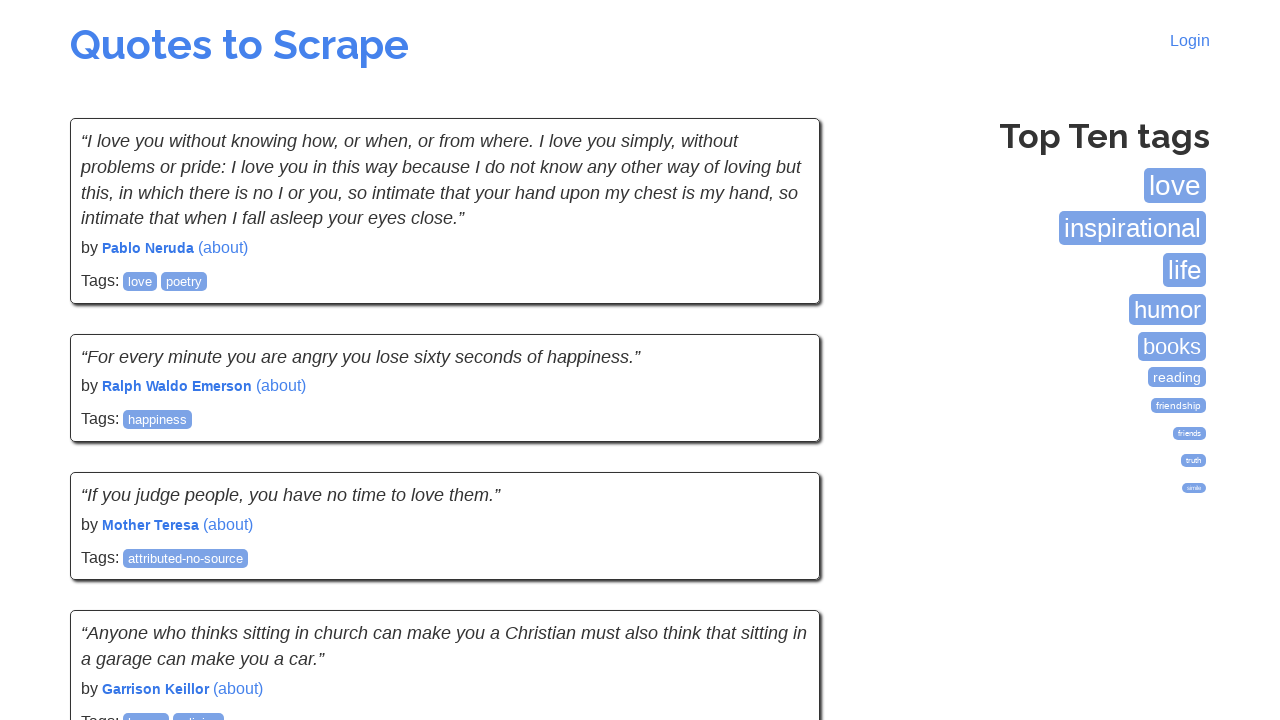

Total quotes count: 30
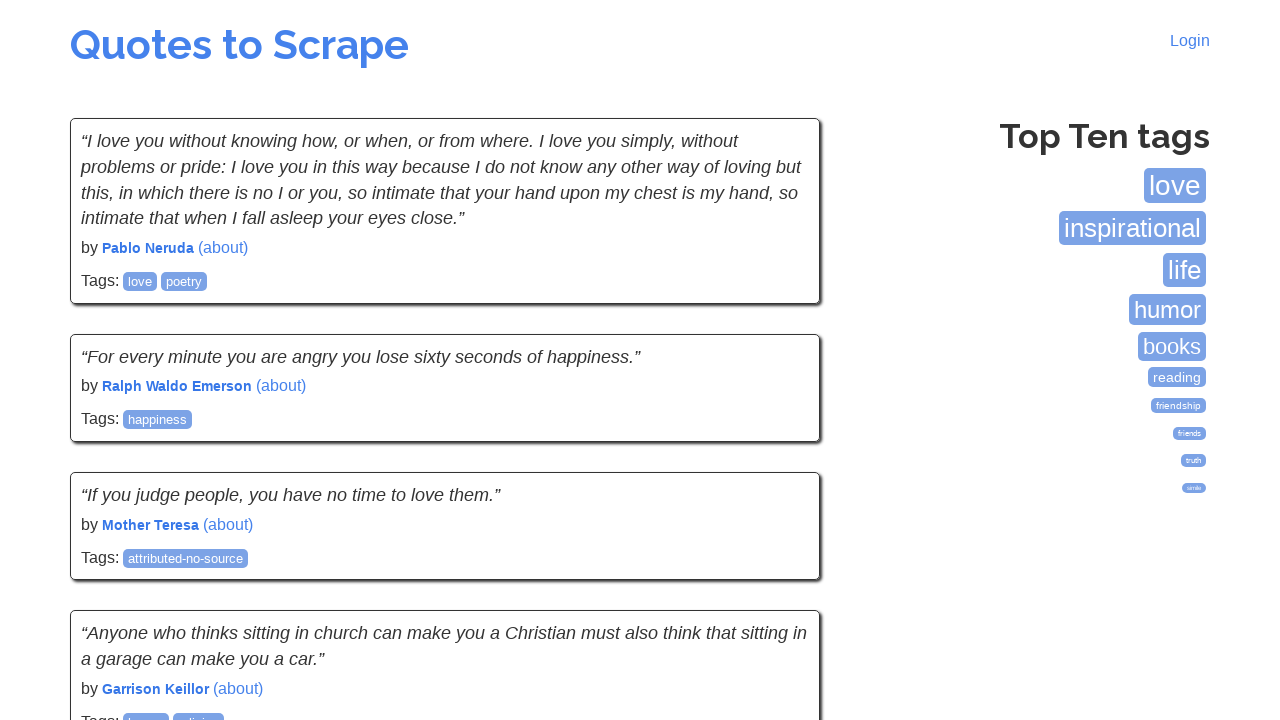

Checked for next button - found: True
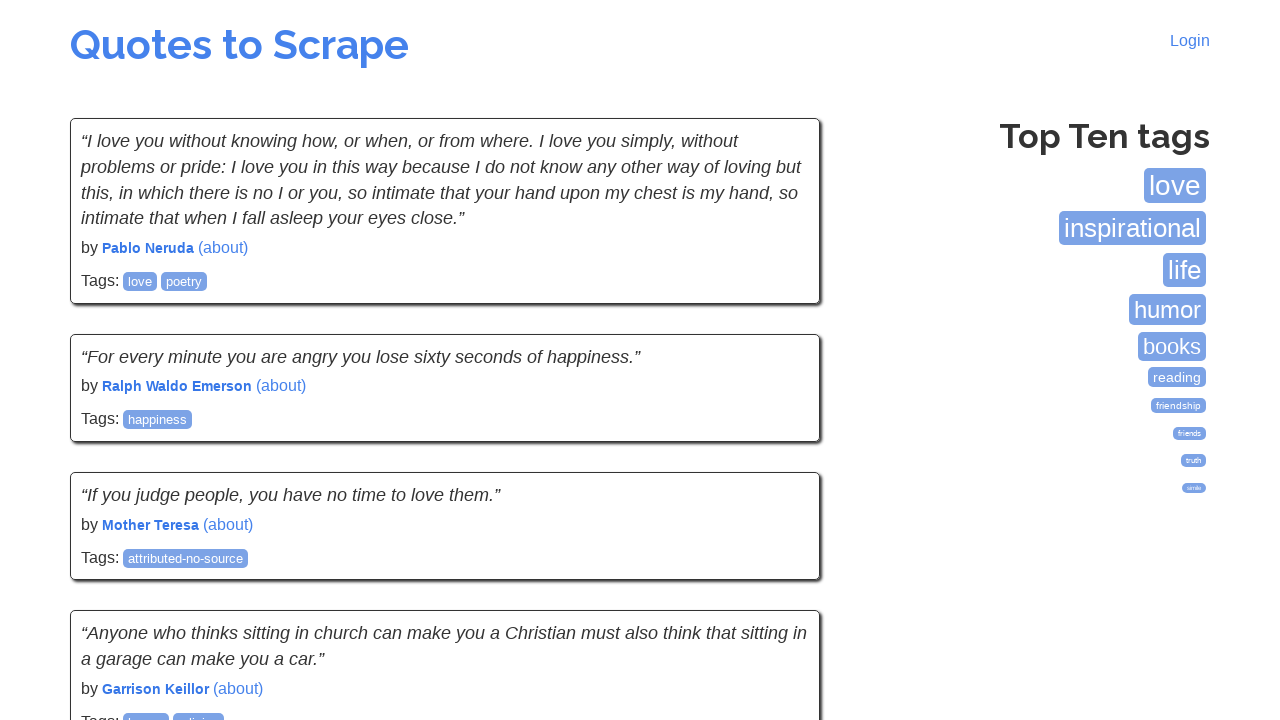

Clicked next button to navigate to next page at (778, 542) on xpath=//li[@class='next']/a
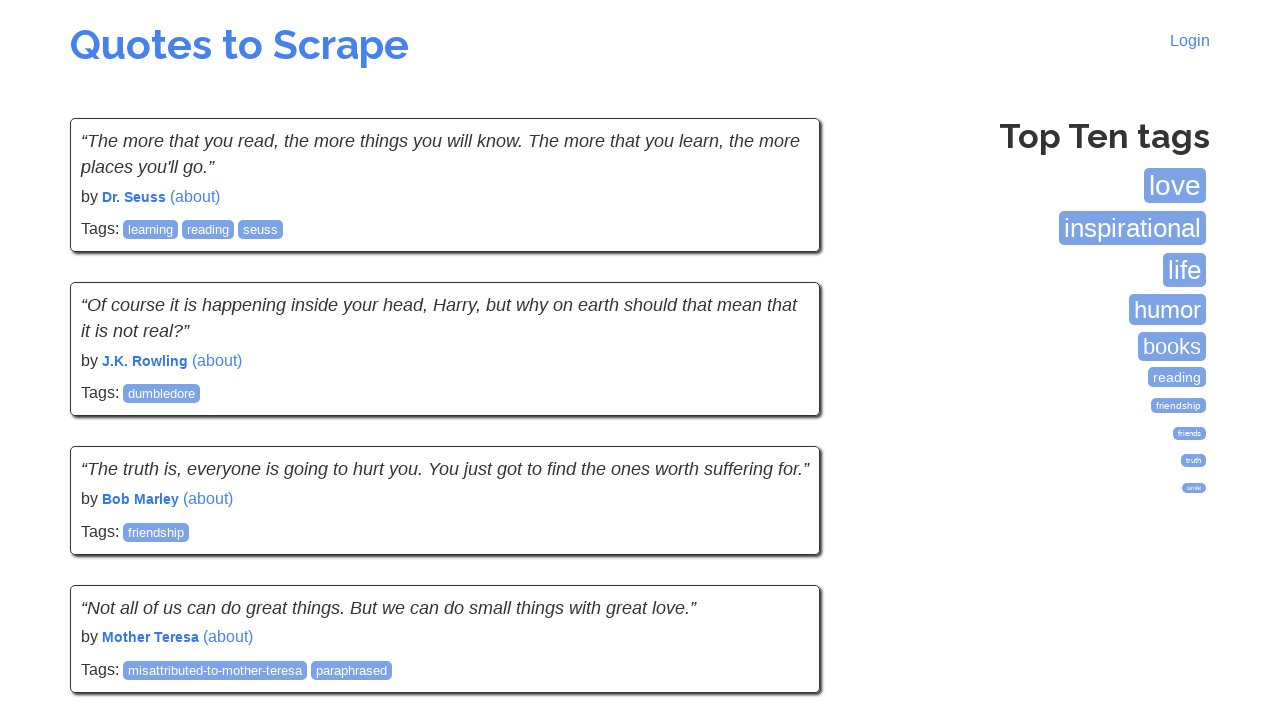

Waited for next page to load
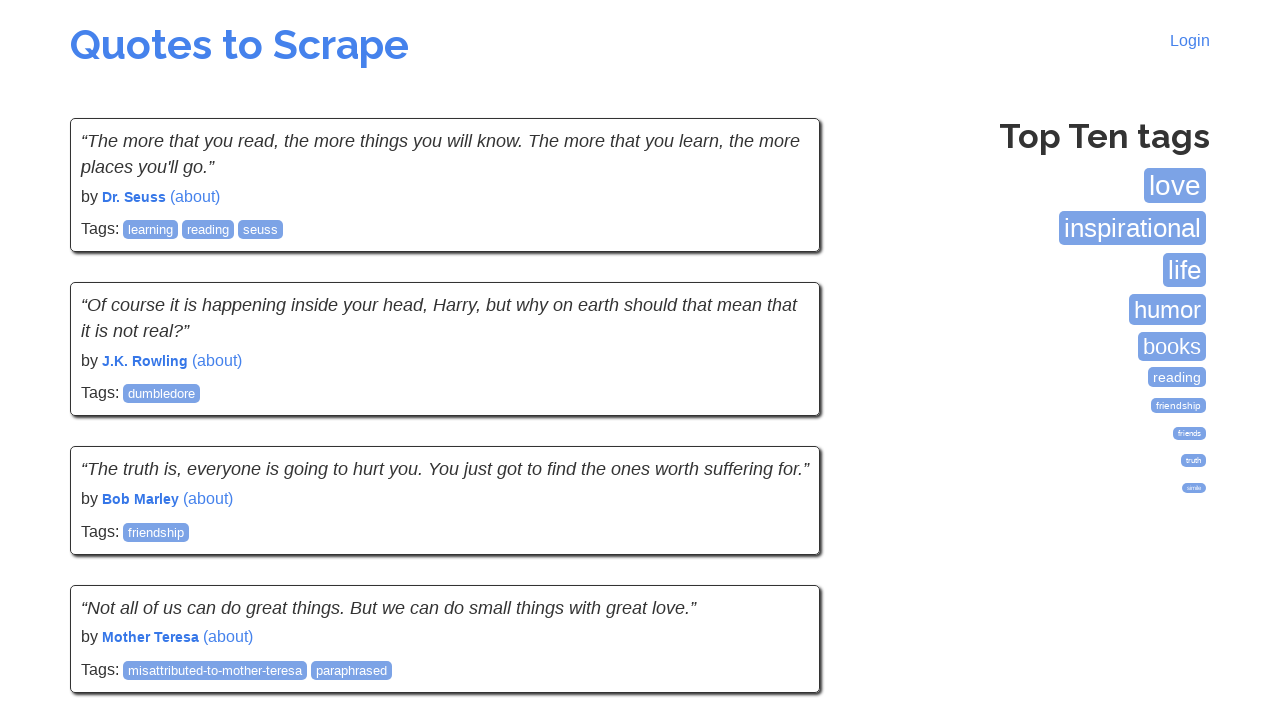

Found 10 quotes on current page
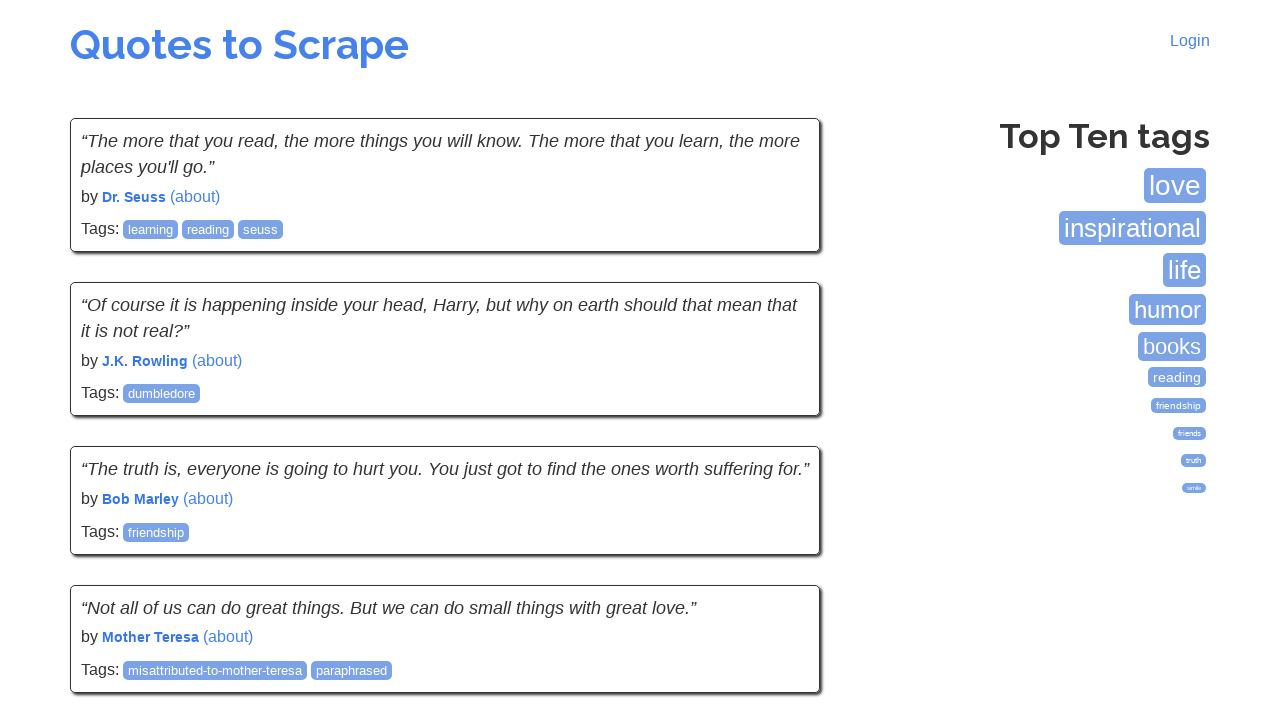

Total quotes count: 40
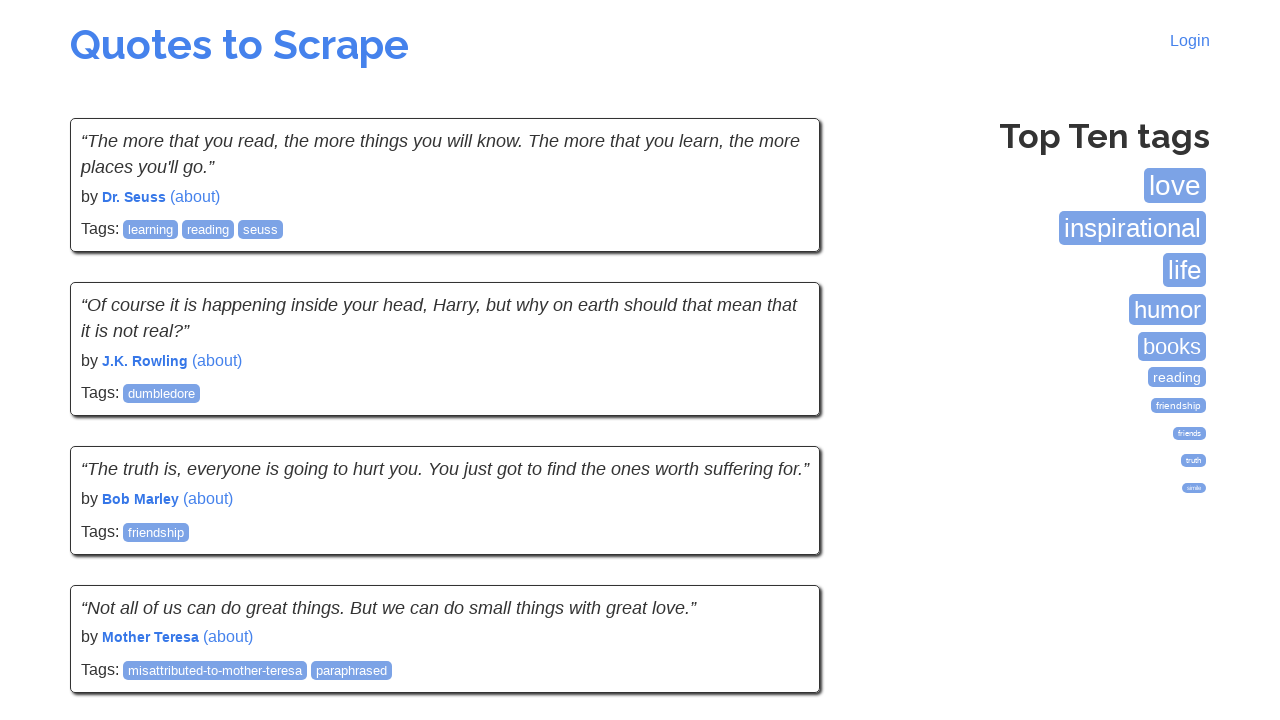

Checked for next button - found: True
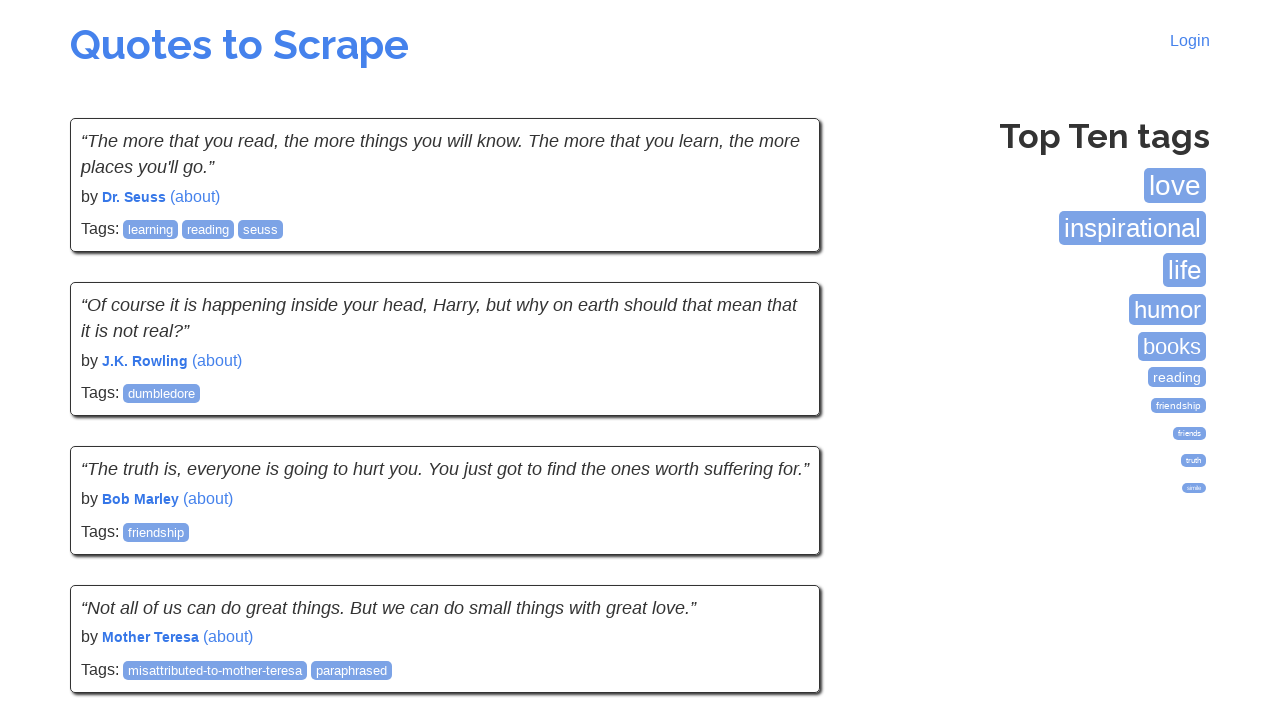

Clicked next button to navigate to next page at (778, 542) on xpath=//li[@class='next']/a
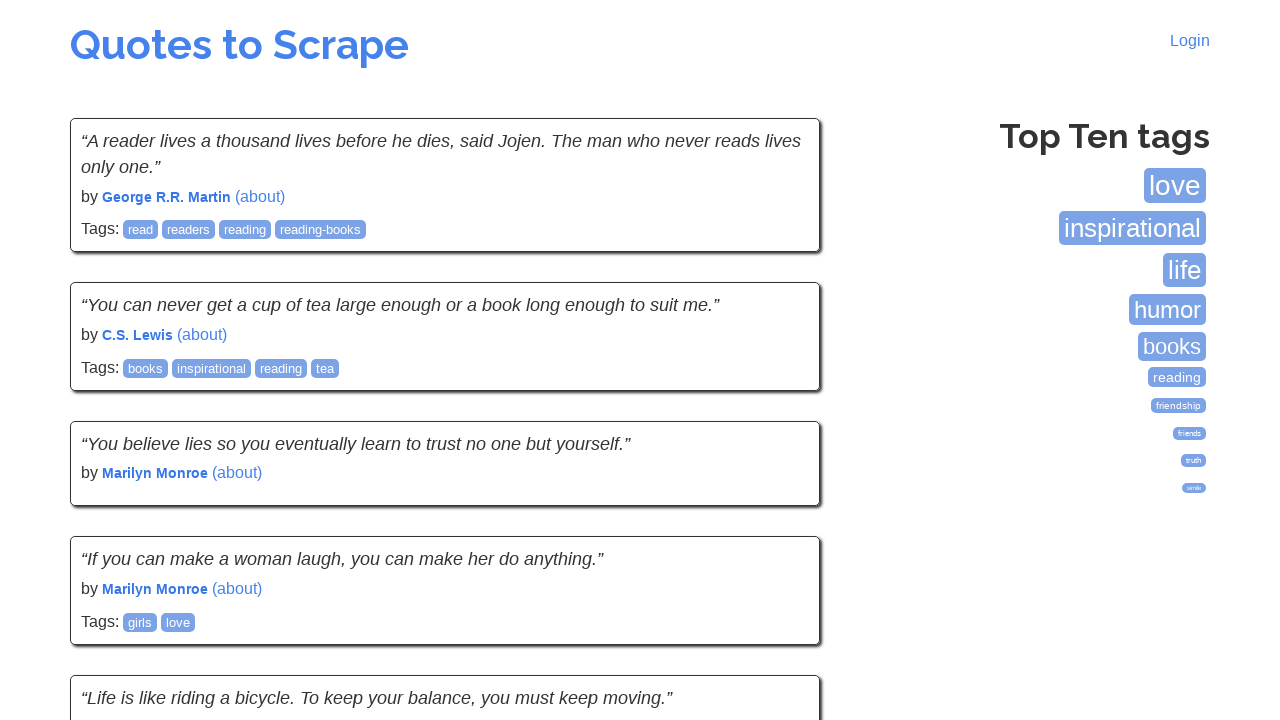

Waited for next page to load
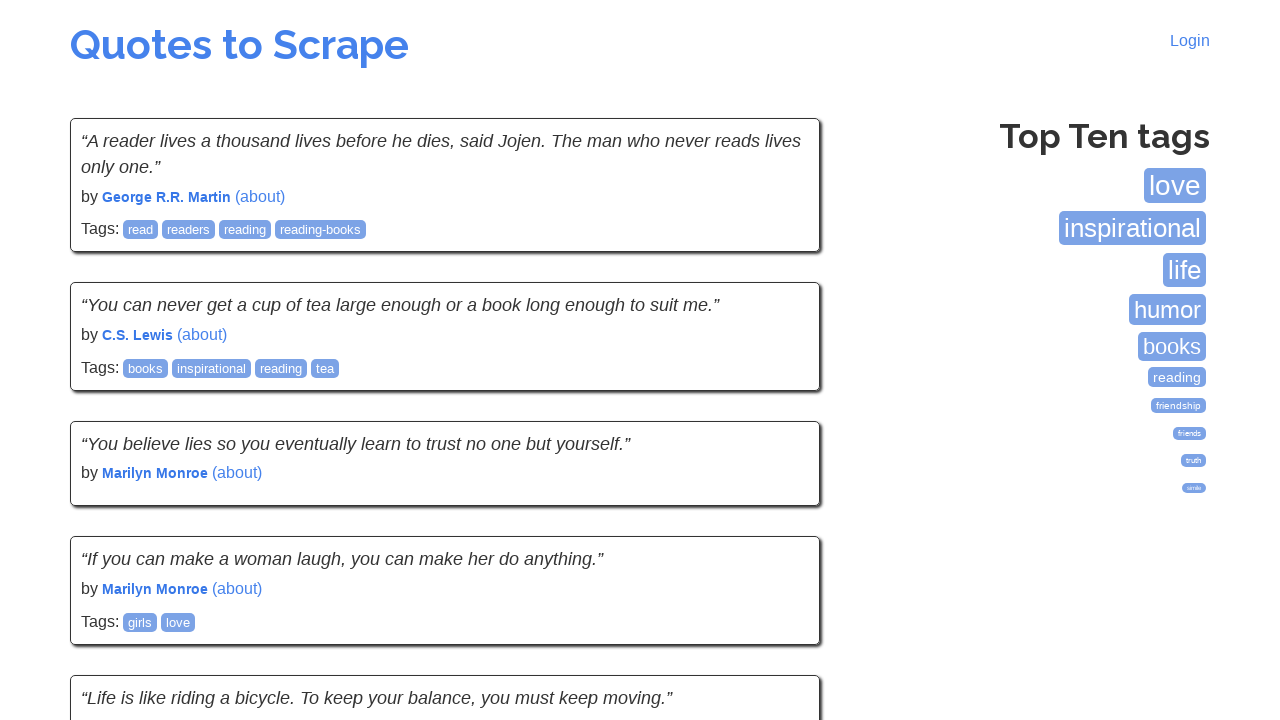

Found 10 quotes on current page
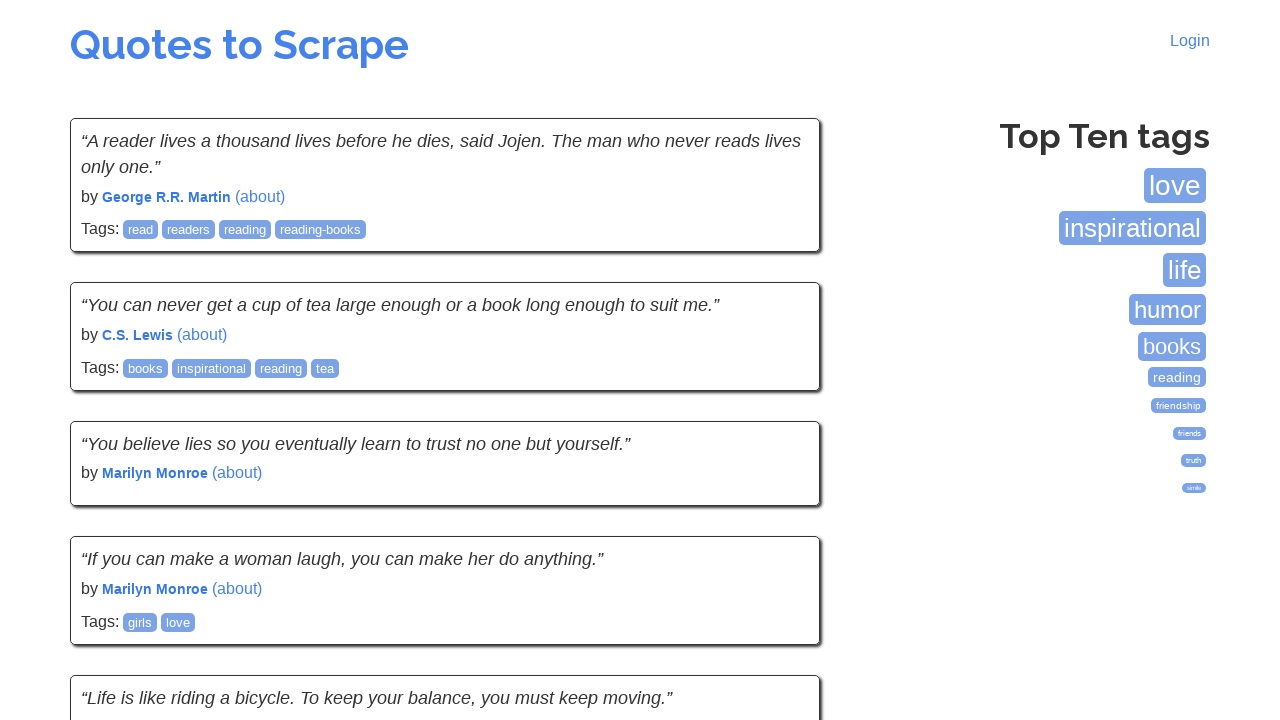

Total quotes count: 50
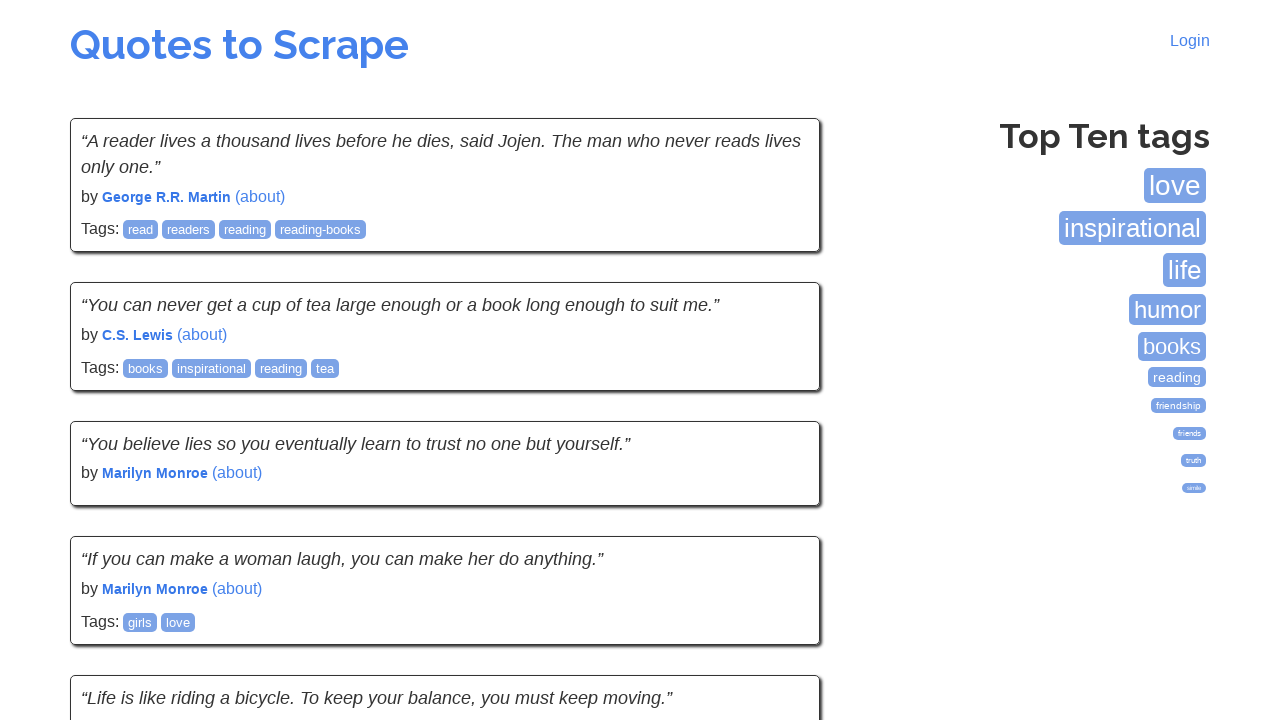

Checked for next button - found: True
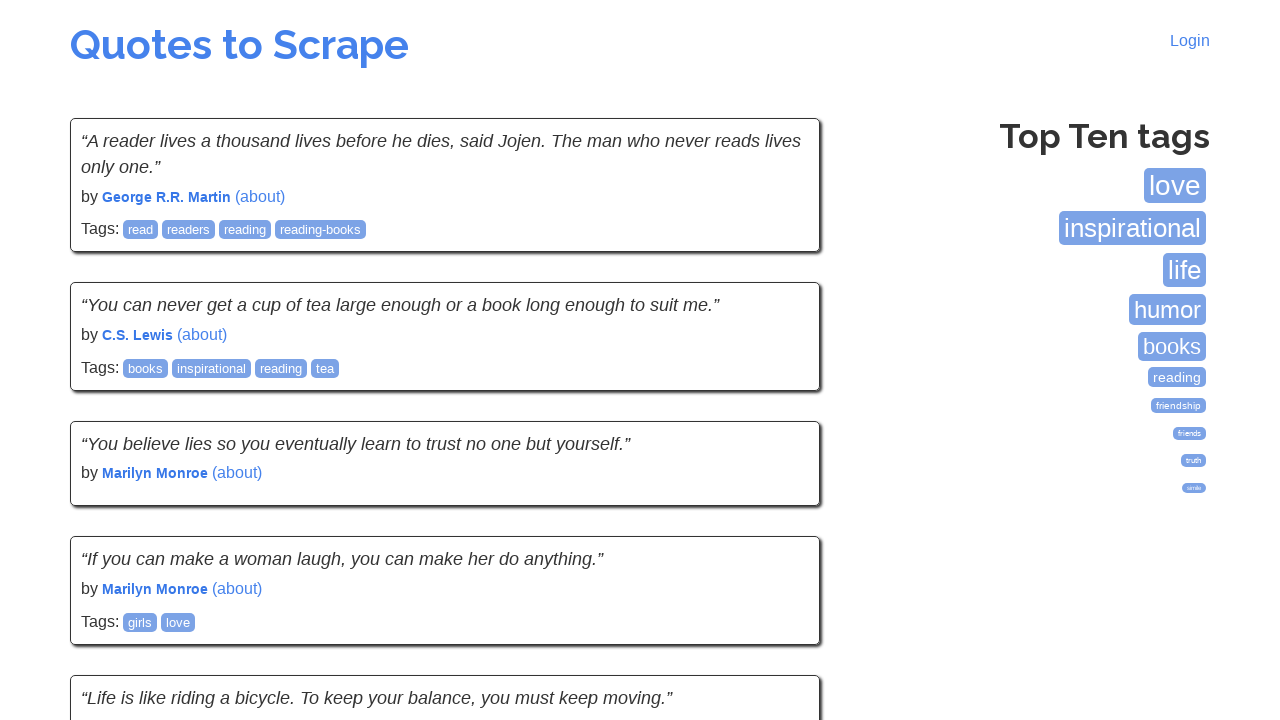

Clicked next button to navigate to next page at (778, 541) on xpath=//li[@class='next']/a
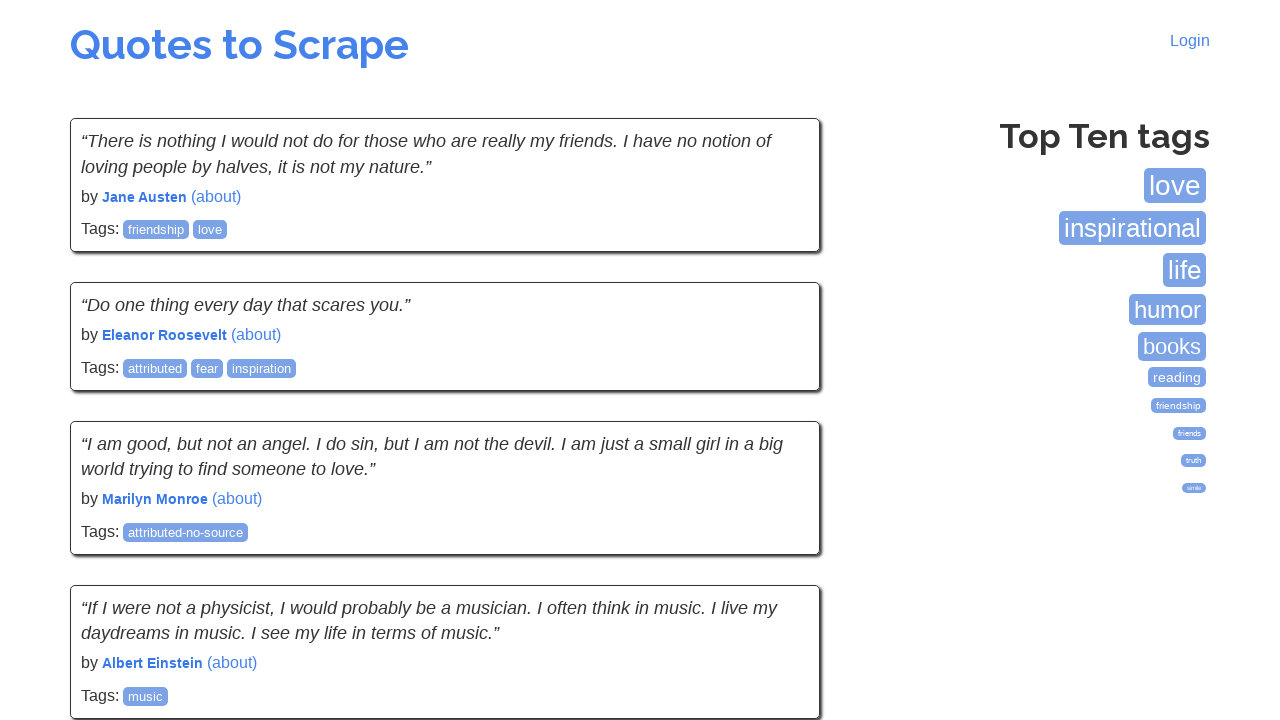

Waited for next page to load
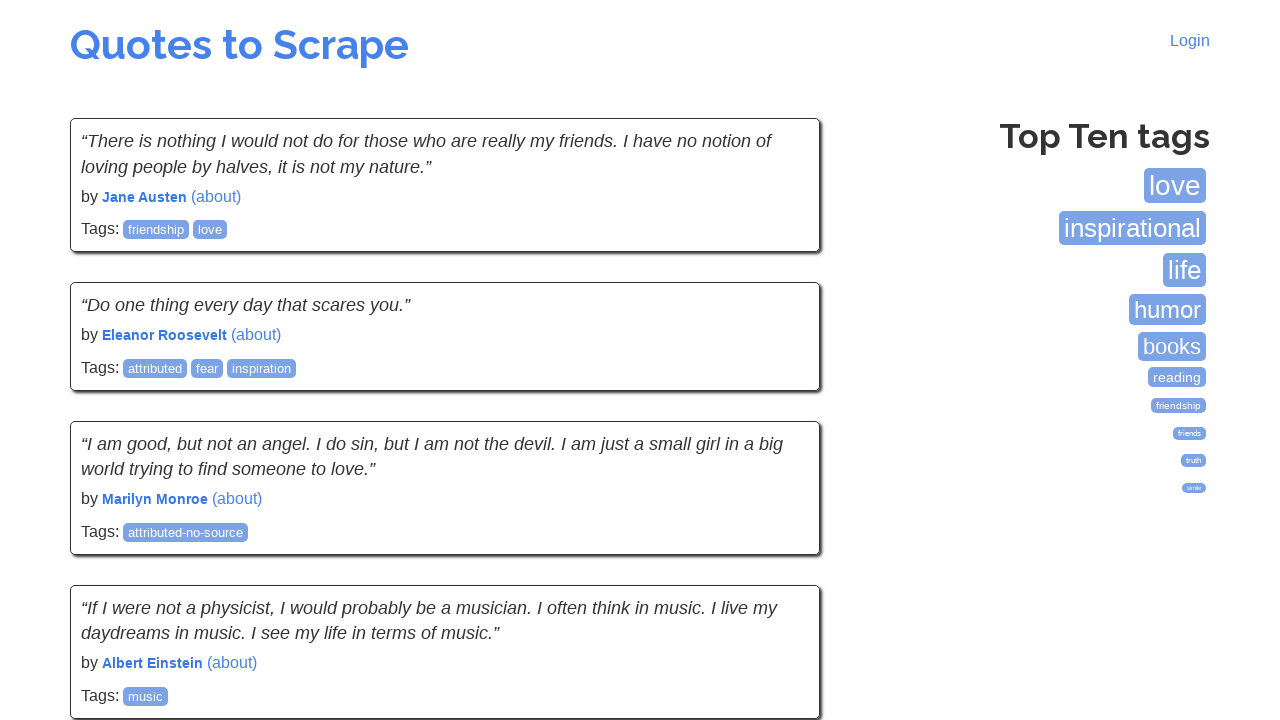

Found 10 quotes on current page
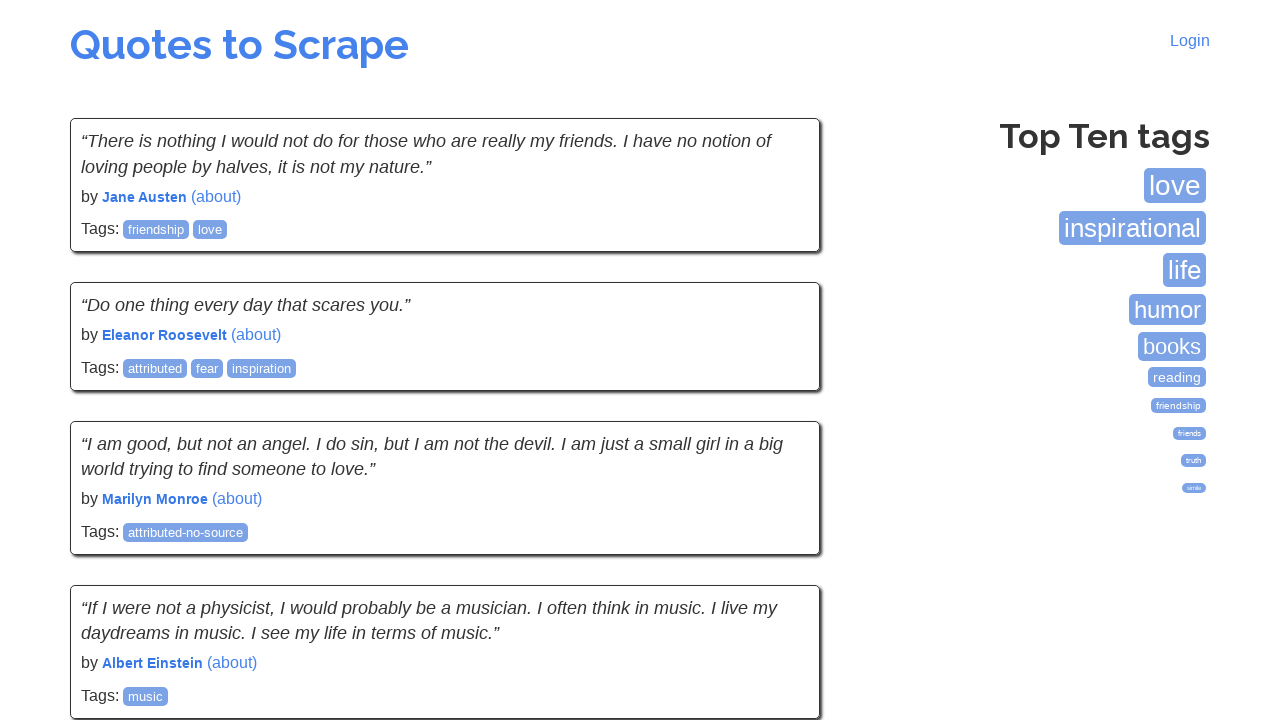

Total quotes count: 60
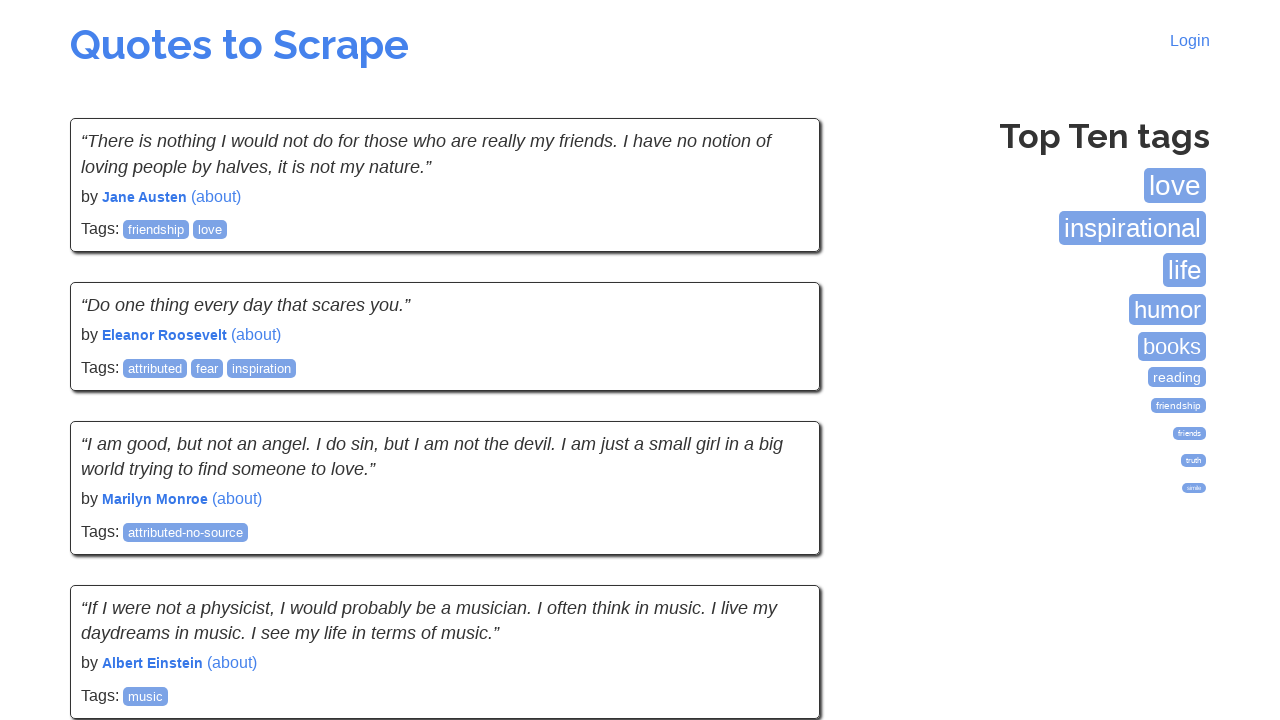

Checked for next button - found: True
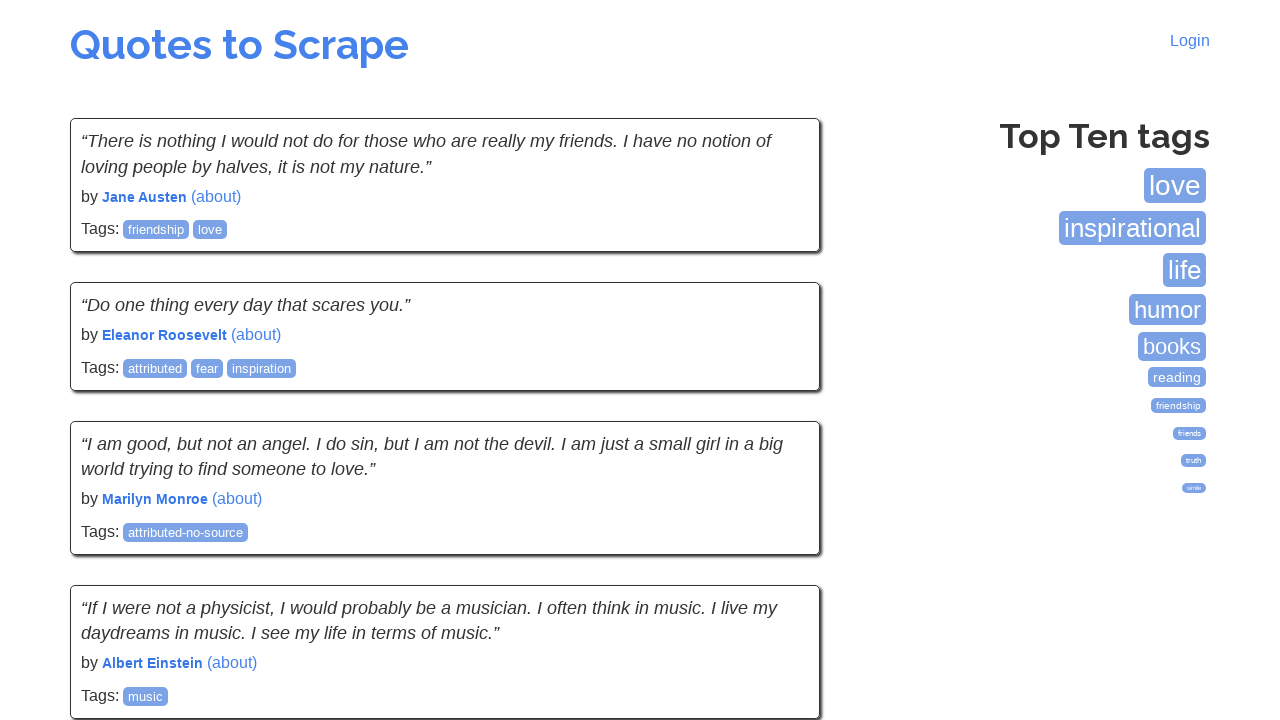

Clicked next button to navigate to next page at (778, 542) on xpath=//li[@class='next']/a
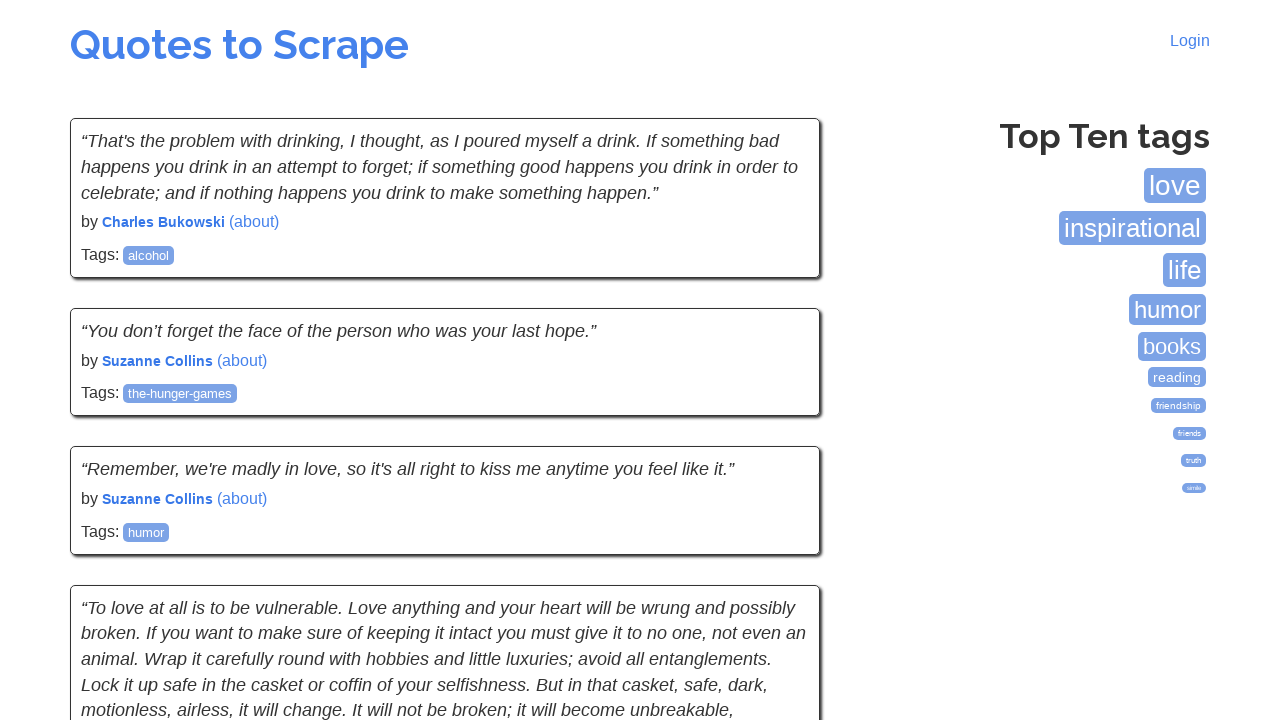

Waited for next page to load
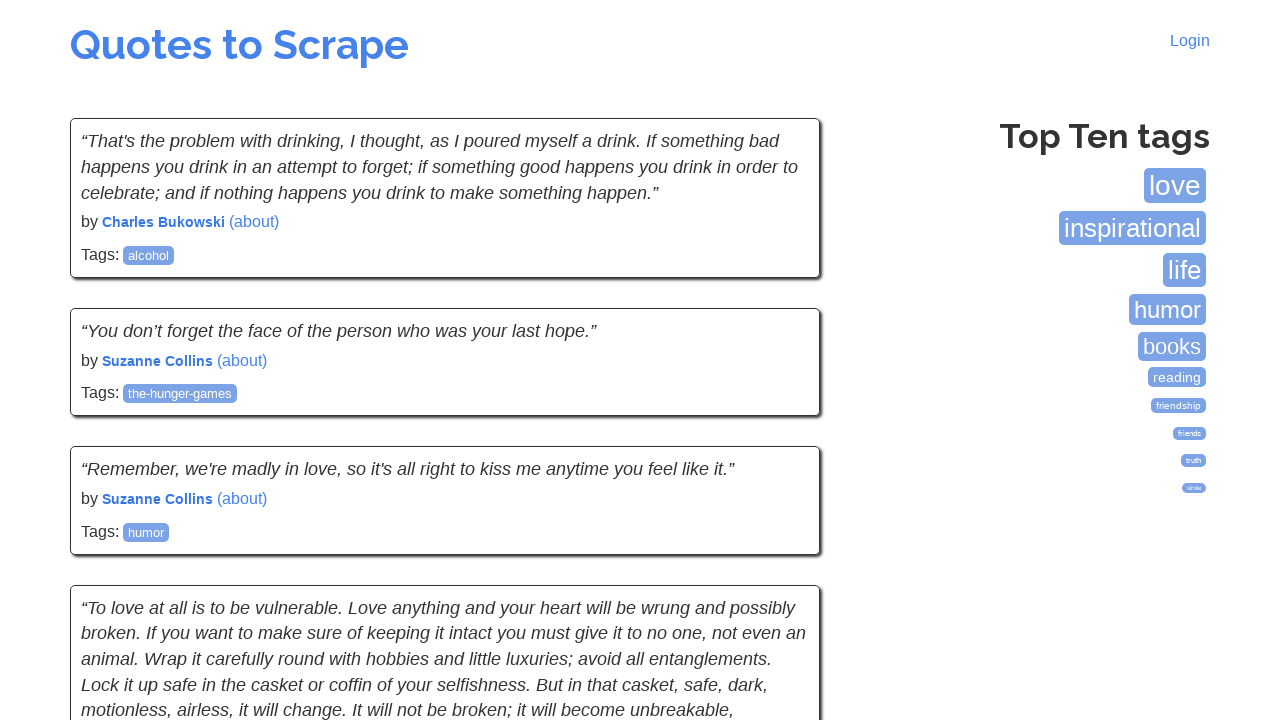

Found 10 quotes on current page
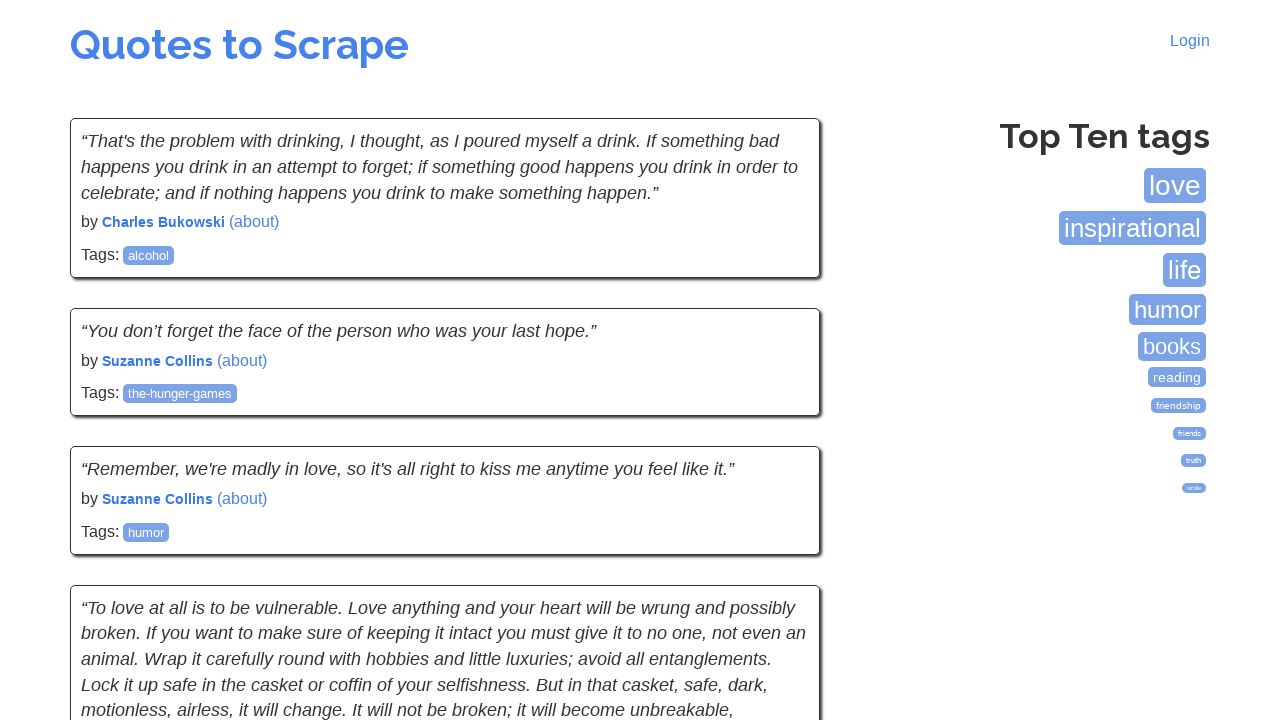

Total quotes count: 70
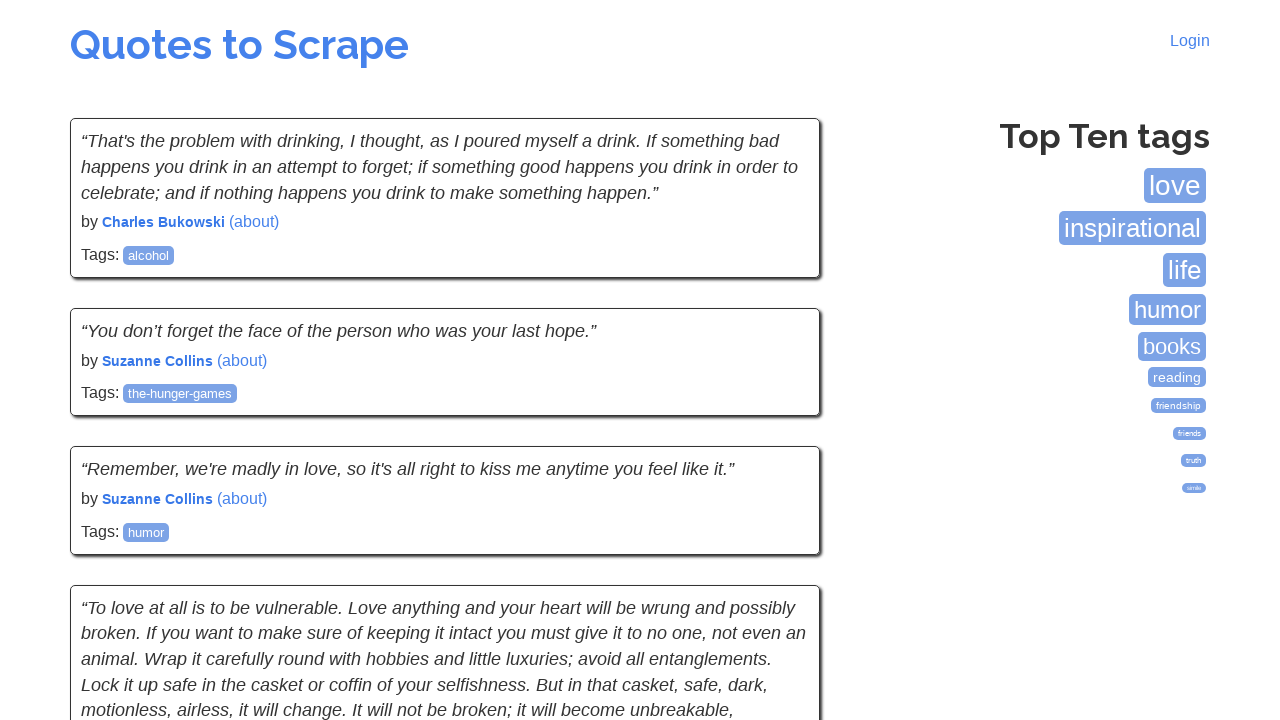

Checked for next button - found: True
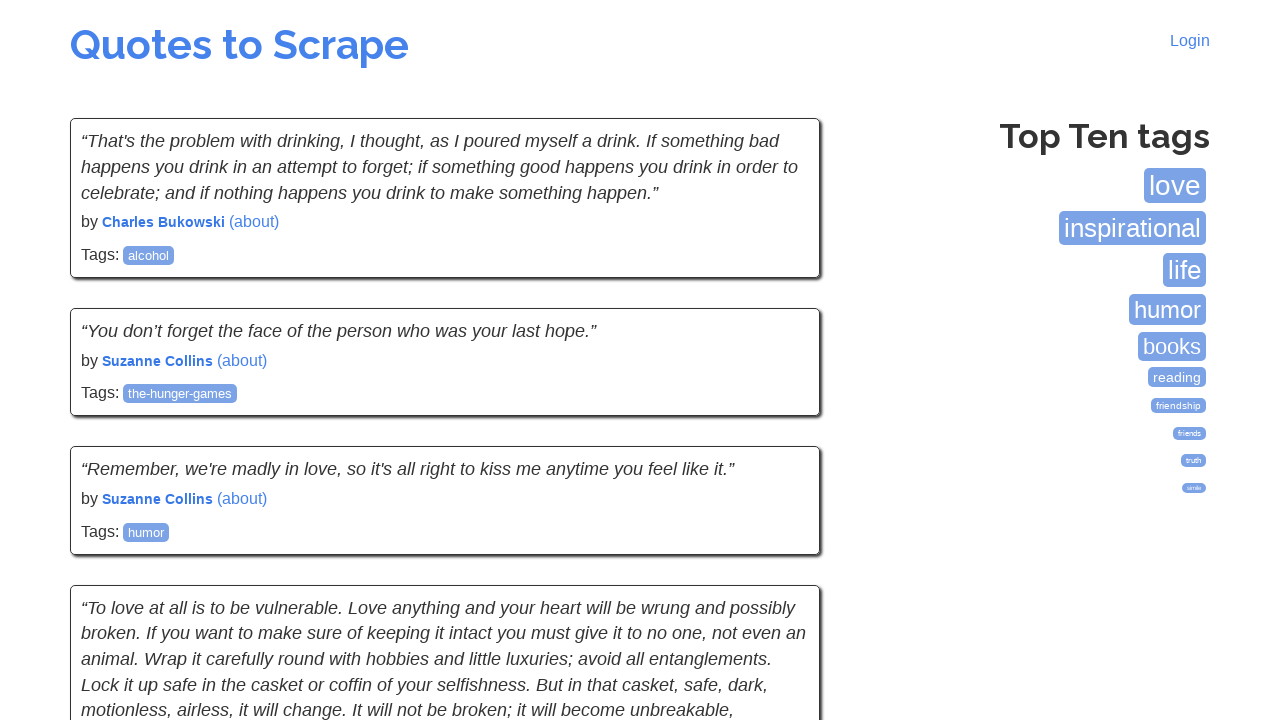

Clicked next button to navigate to next page at (778, 542) on xpath=//li[@class='next']/a
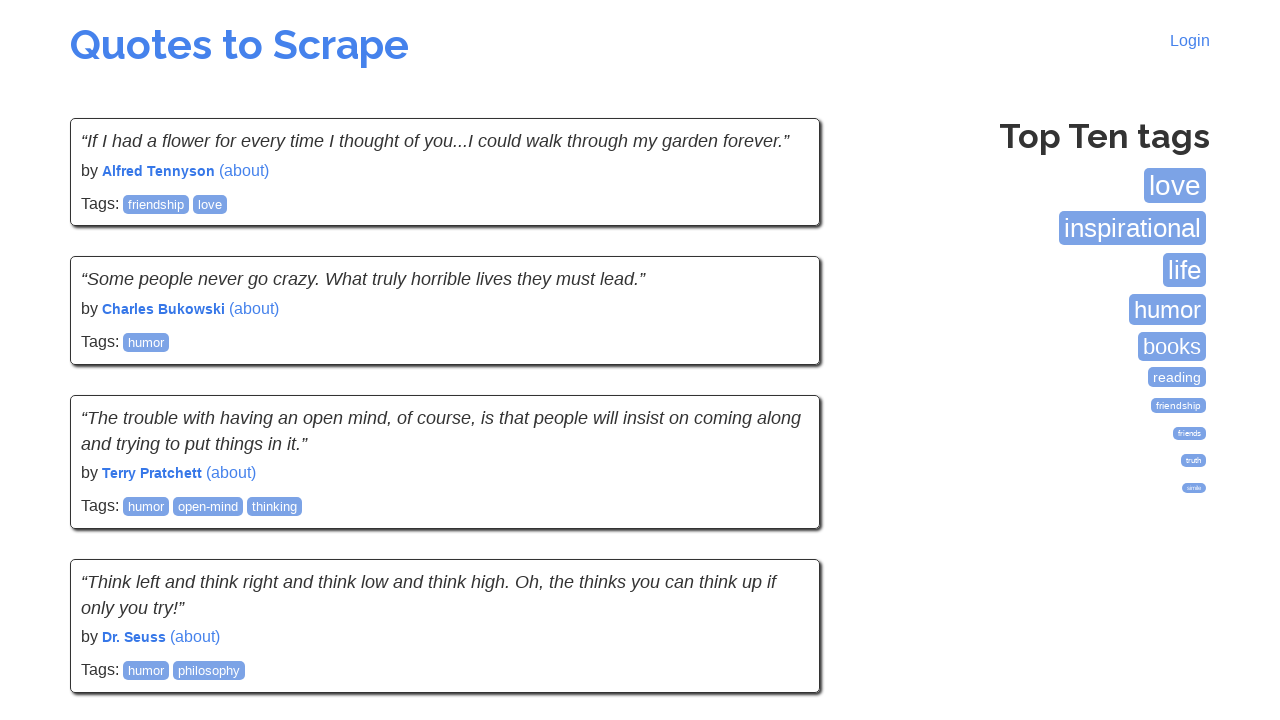

Waited for next page to load
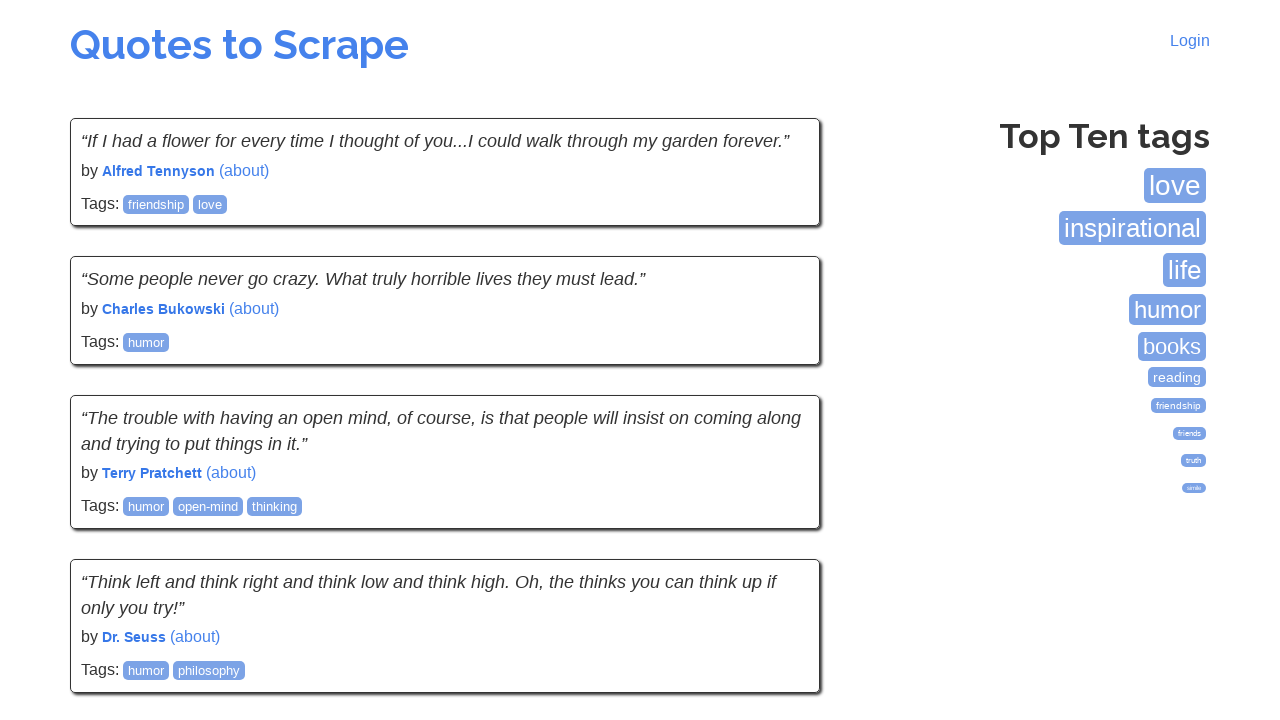

Found 10 quotes on current page
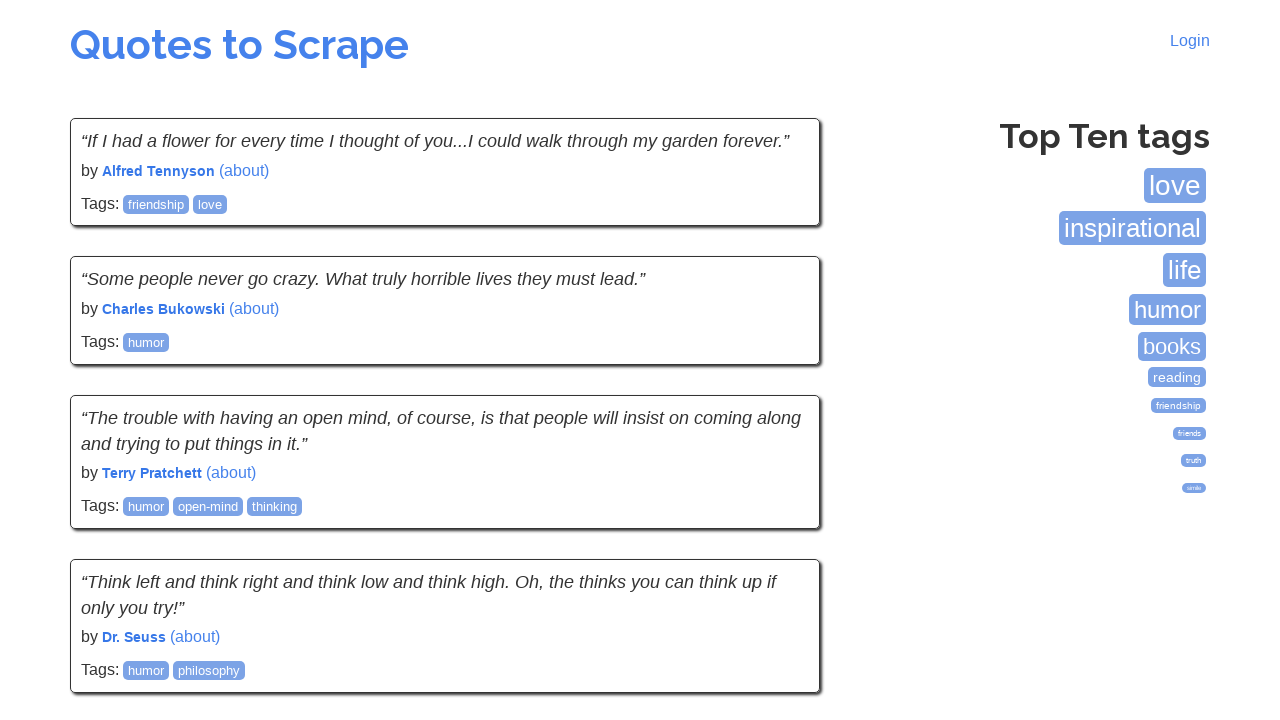

Total quotes count: 80
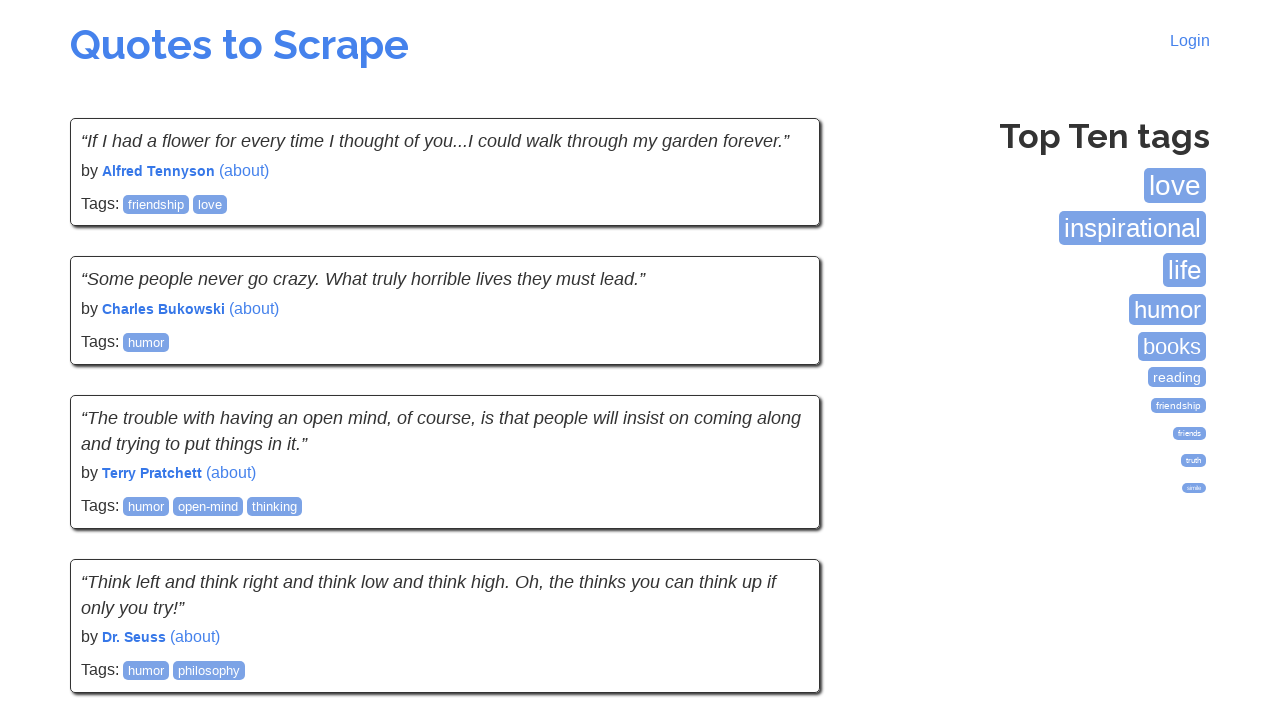

Checked for next button - found: True
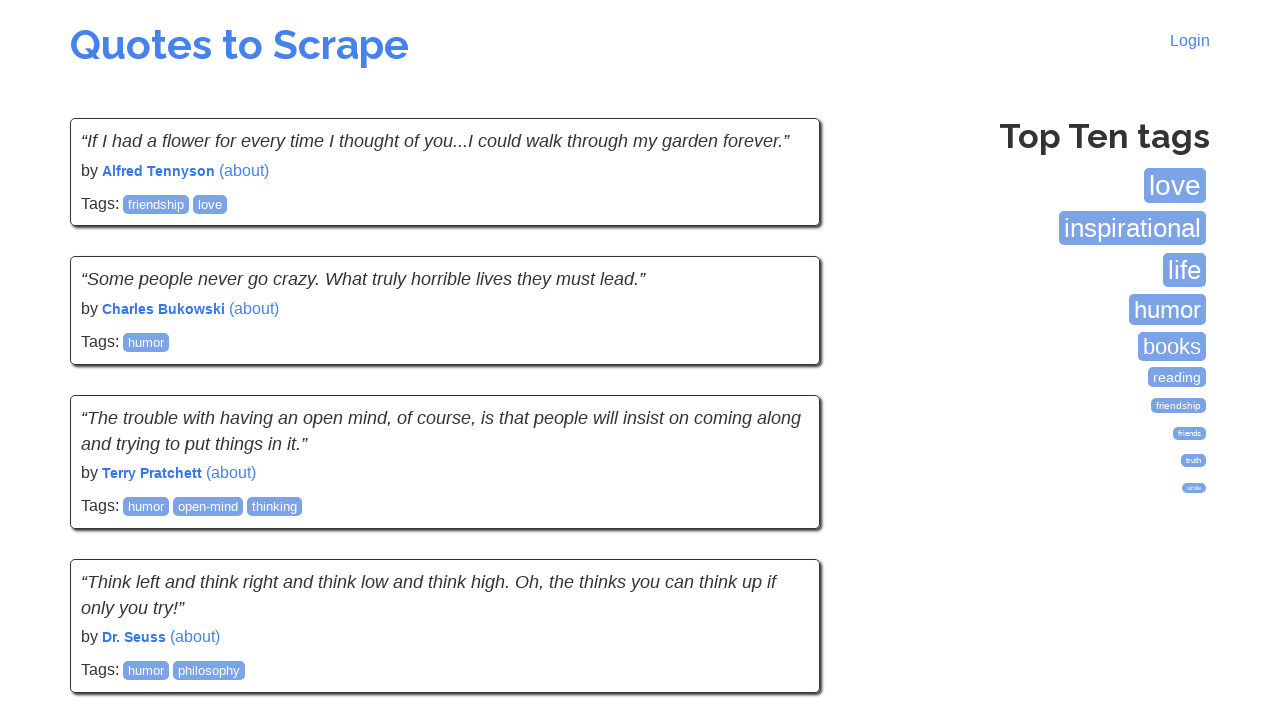

Clicked next button to navigate to next page at (778, 542) on xpath=//li[@class='next']/a
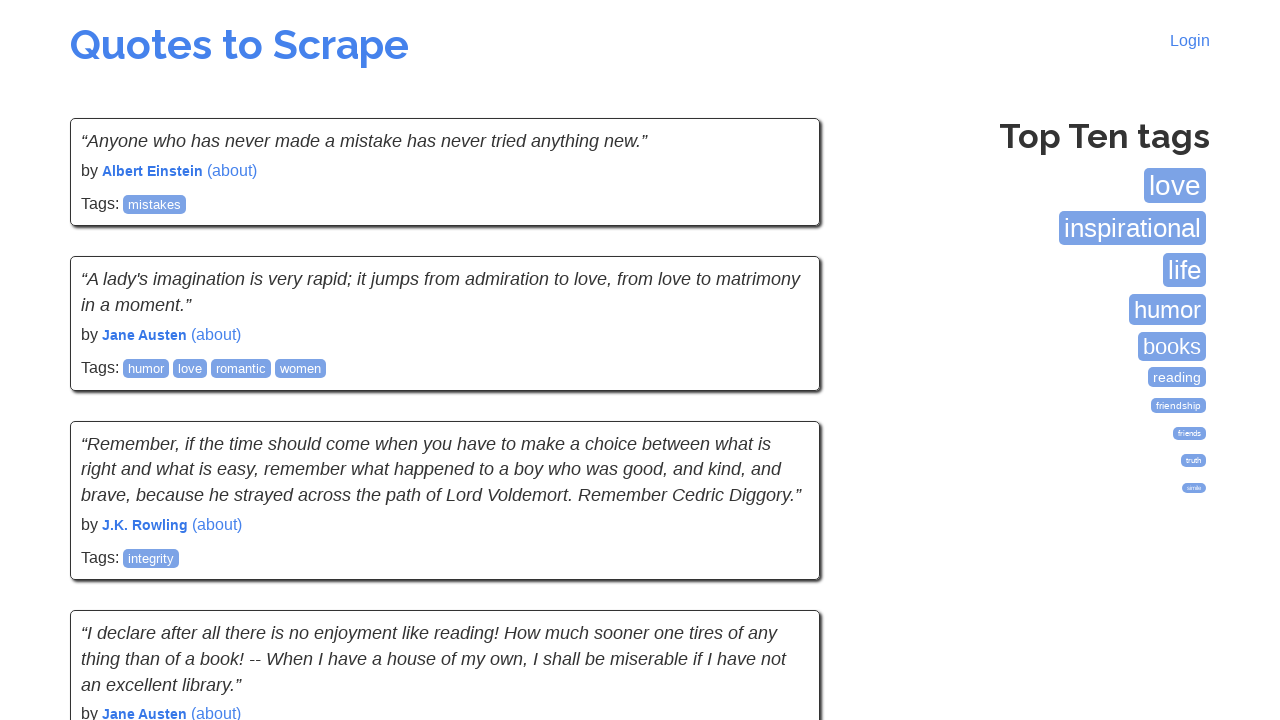

Waited for next page to load
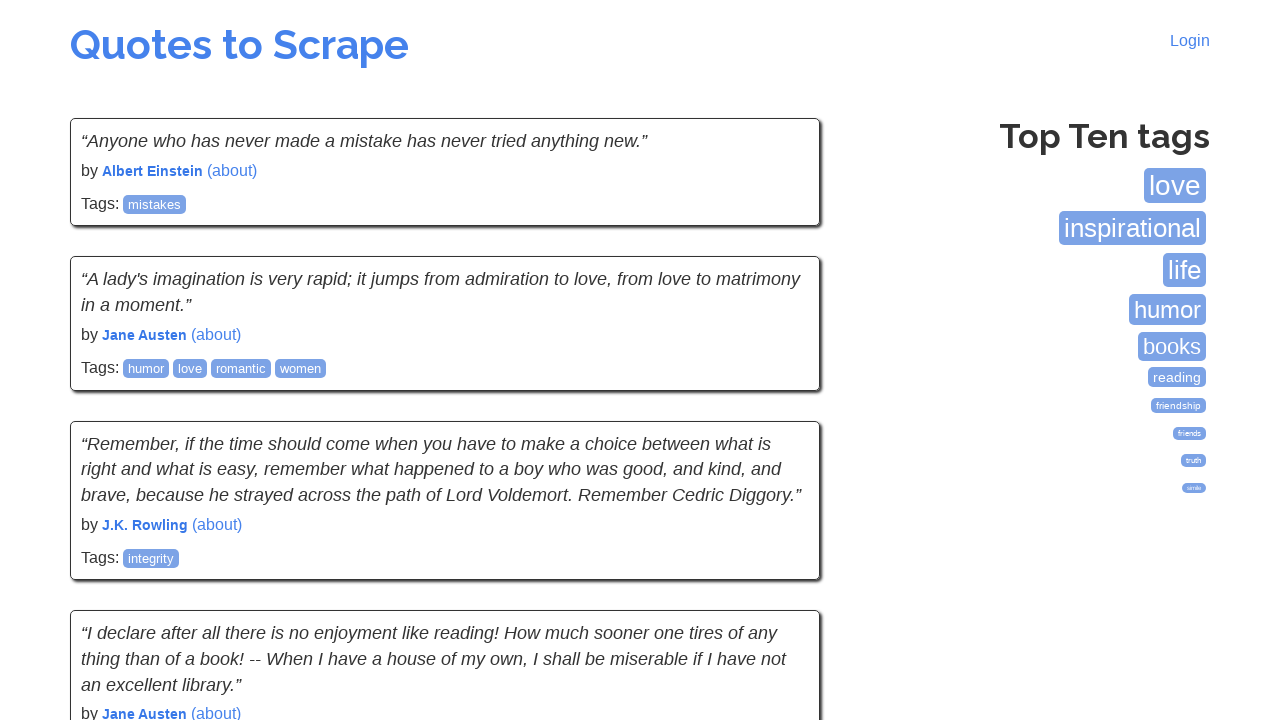

Found 10 quotes on current page
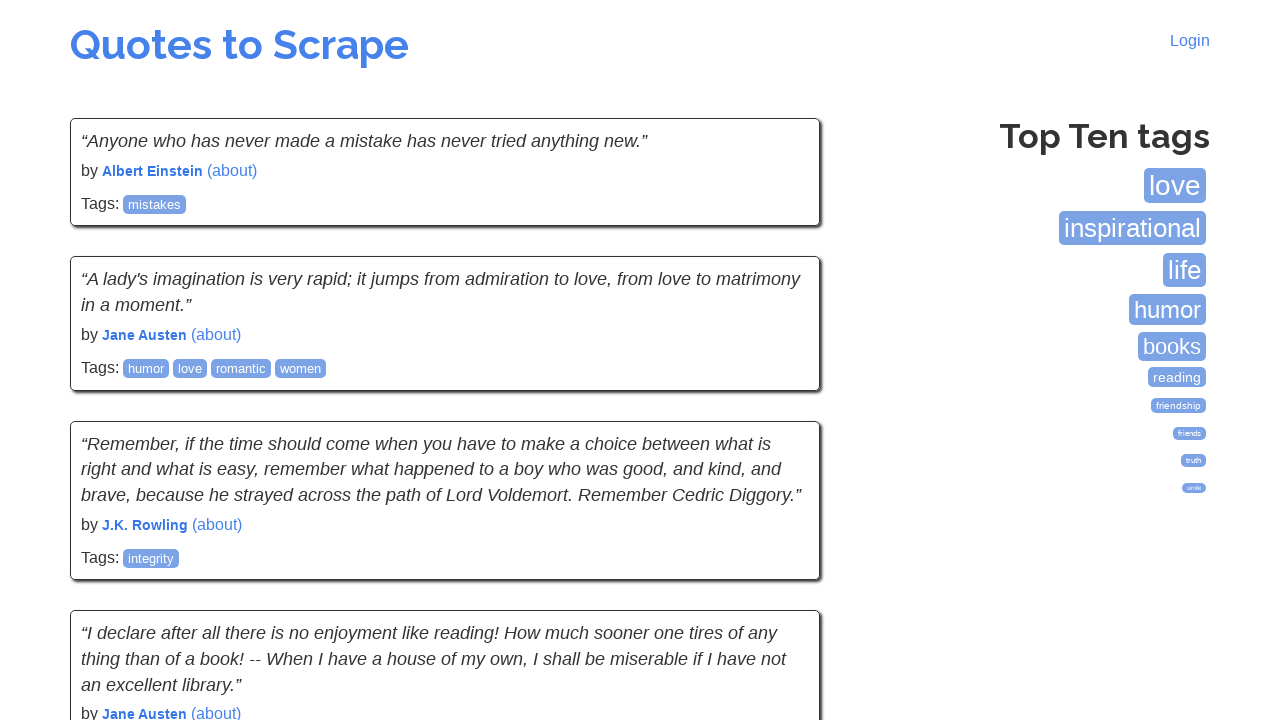

Total quotes count: 90
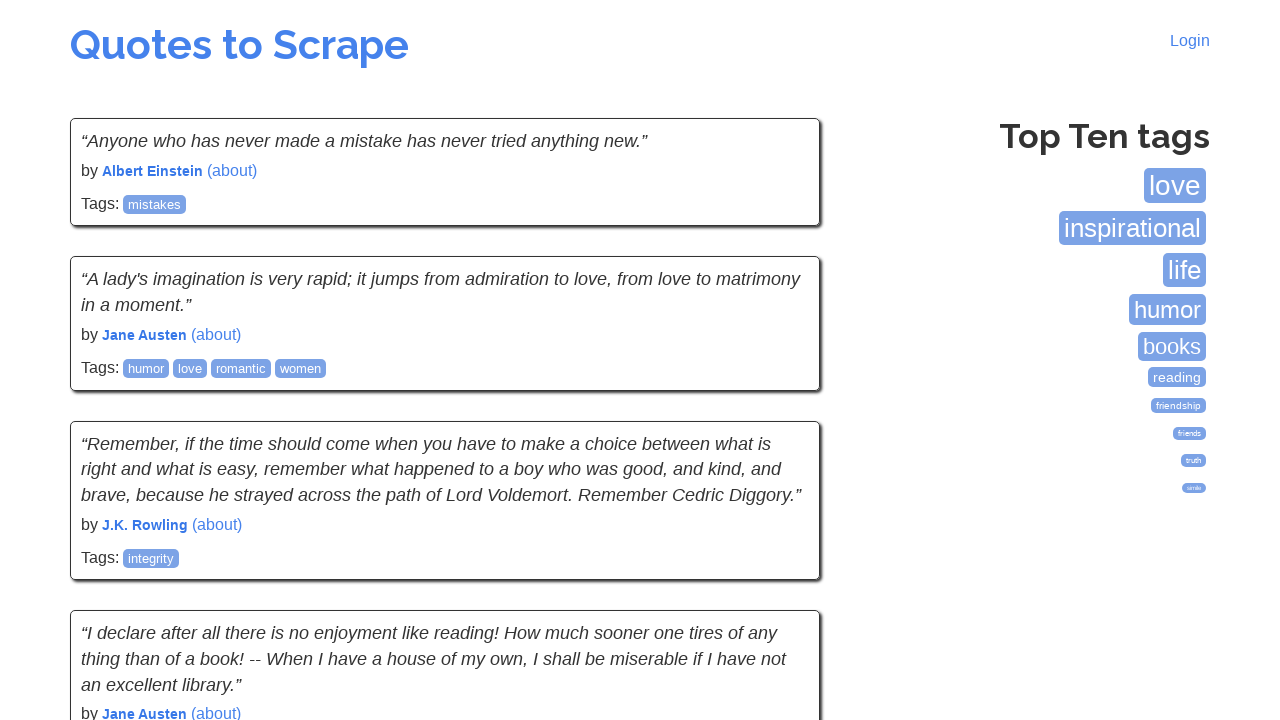

Checked for next button - found: True
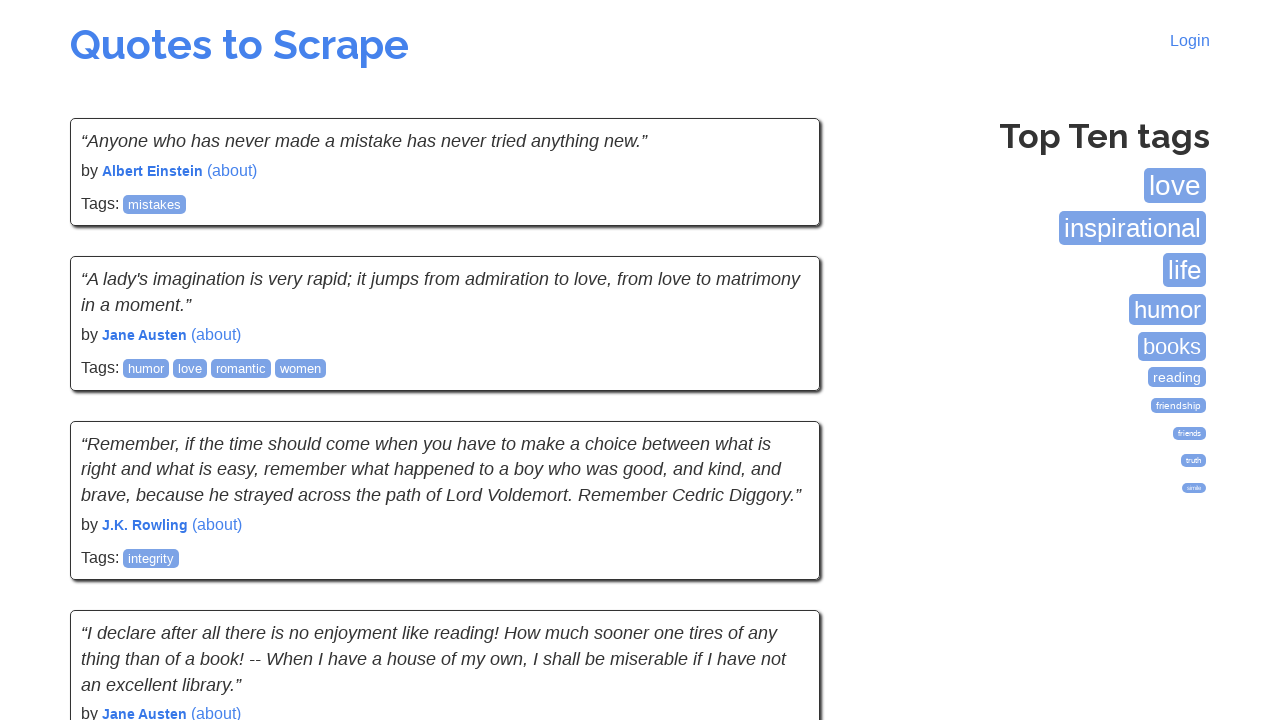

Clicked next button to navigate to next page at (778, 542) on xpath=//li[@class='next']/a
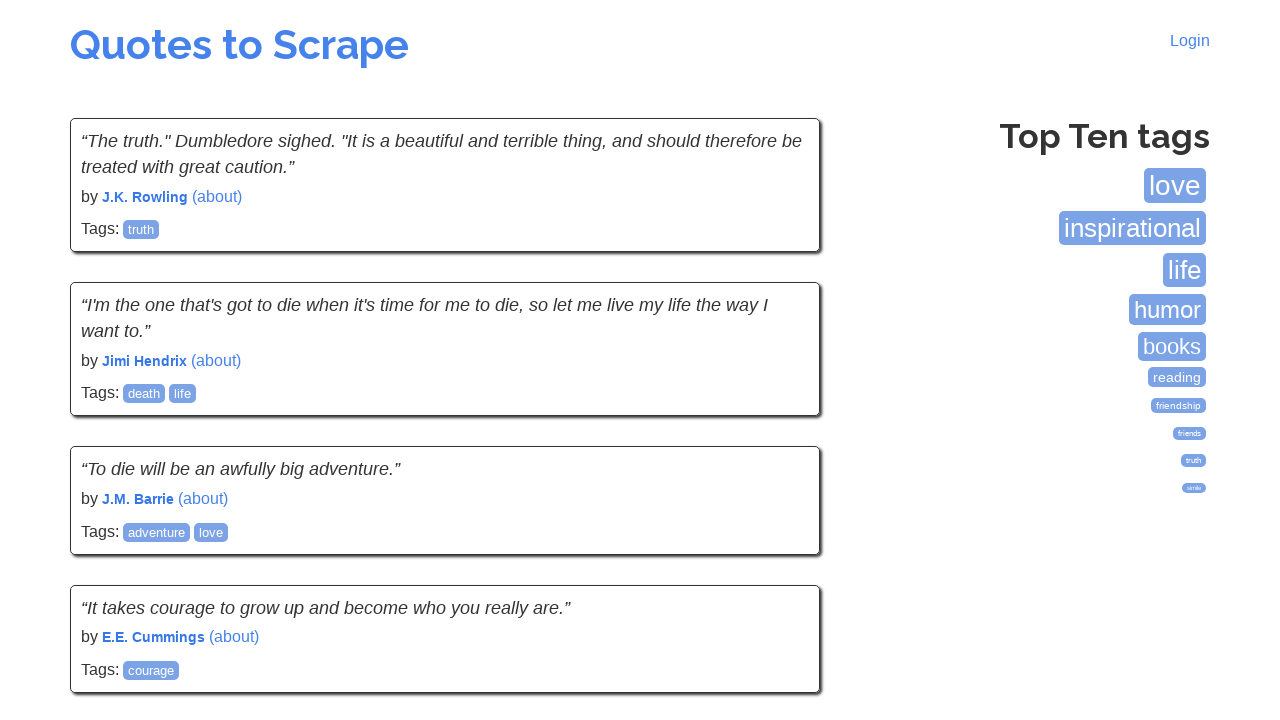

Waited for next page to load
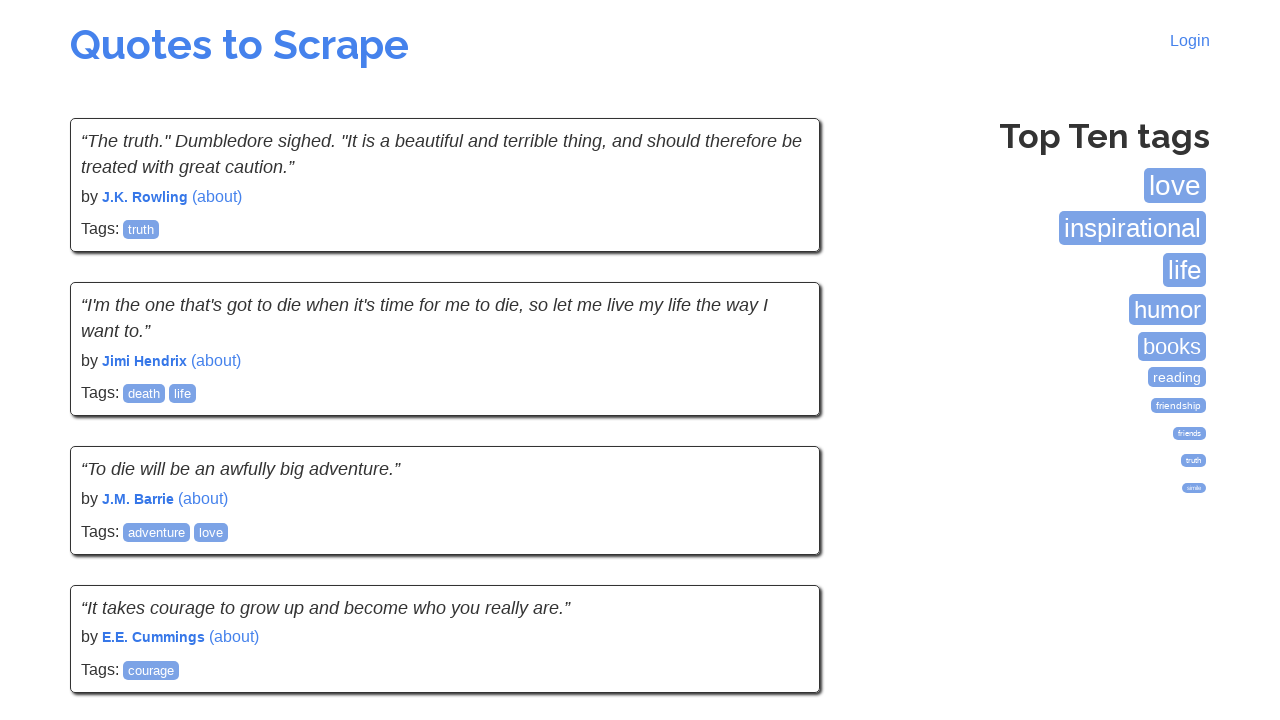

Found 10 quotes on current page
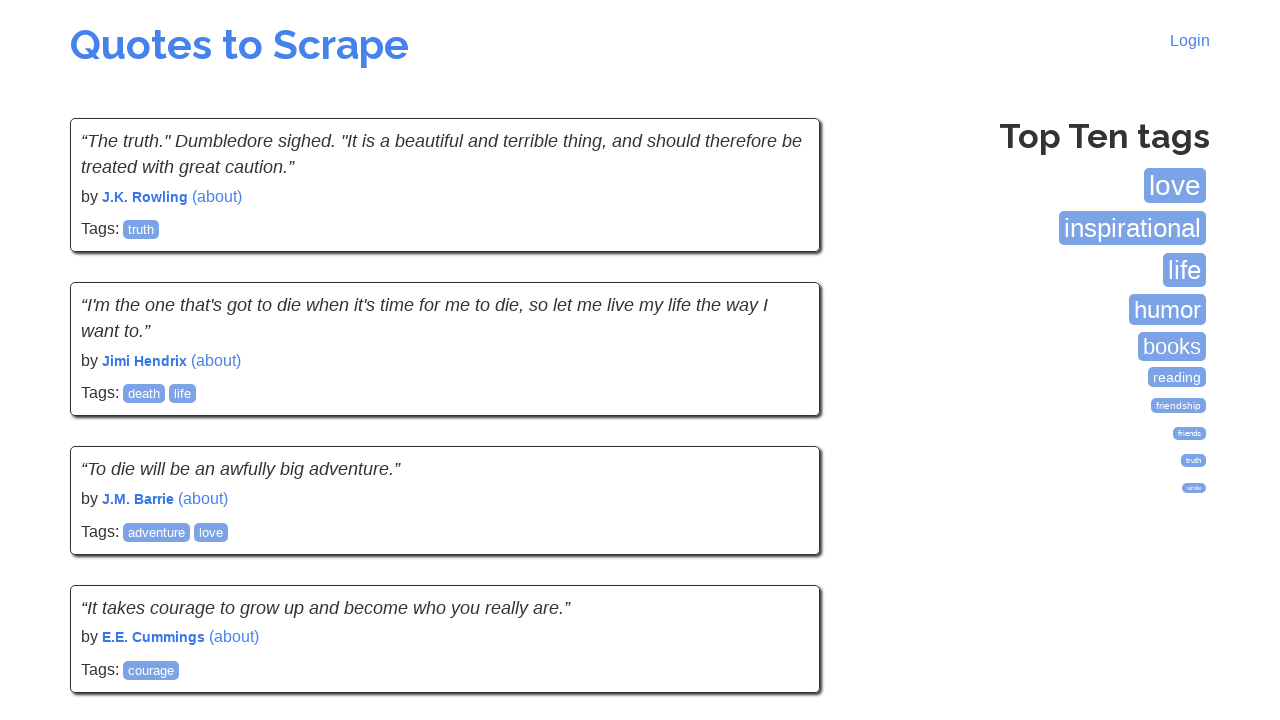

Total quotes count: 100
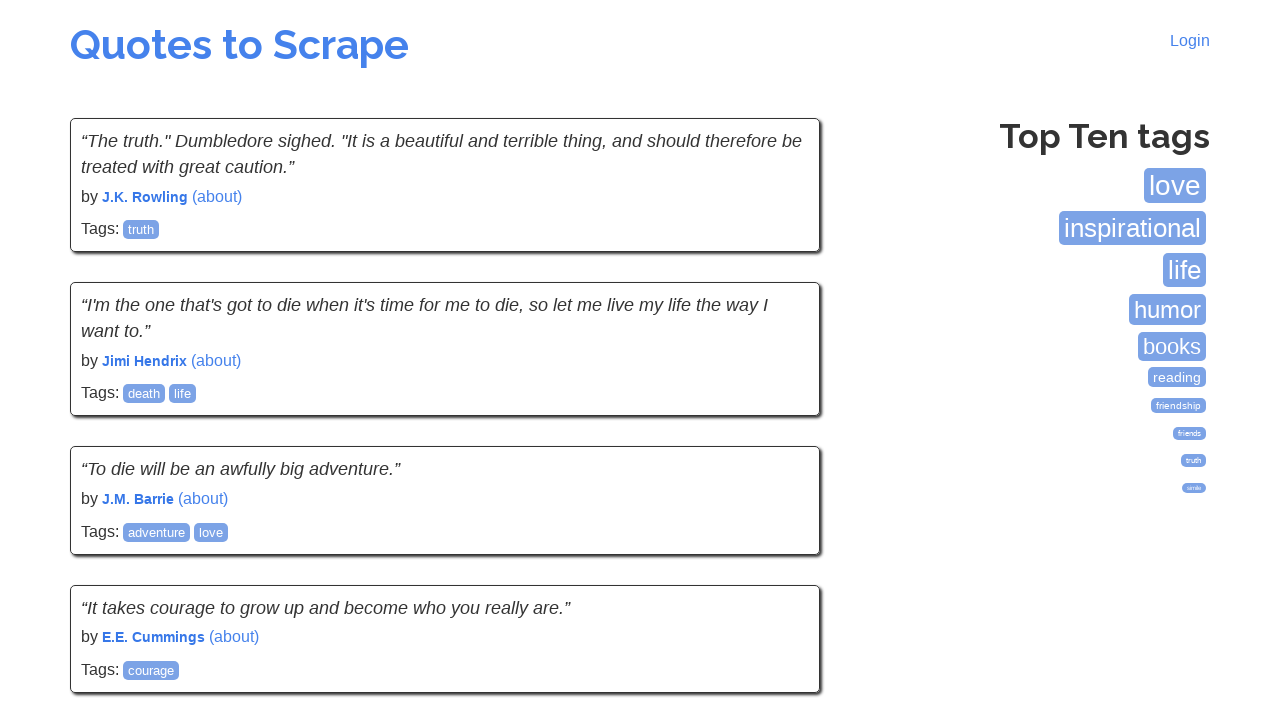

Checked for next button - found: False
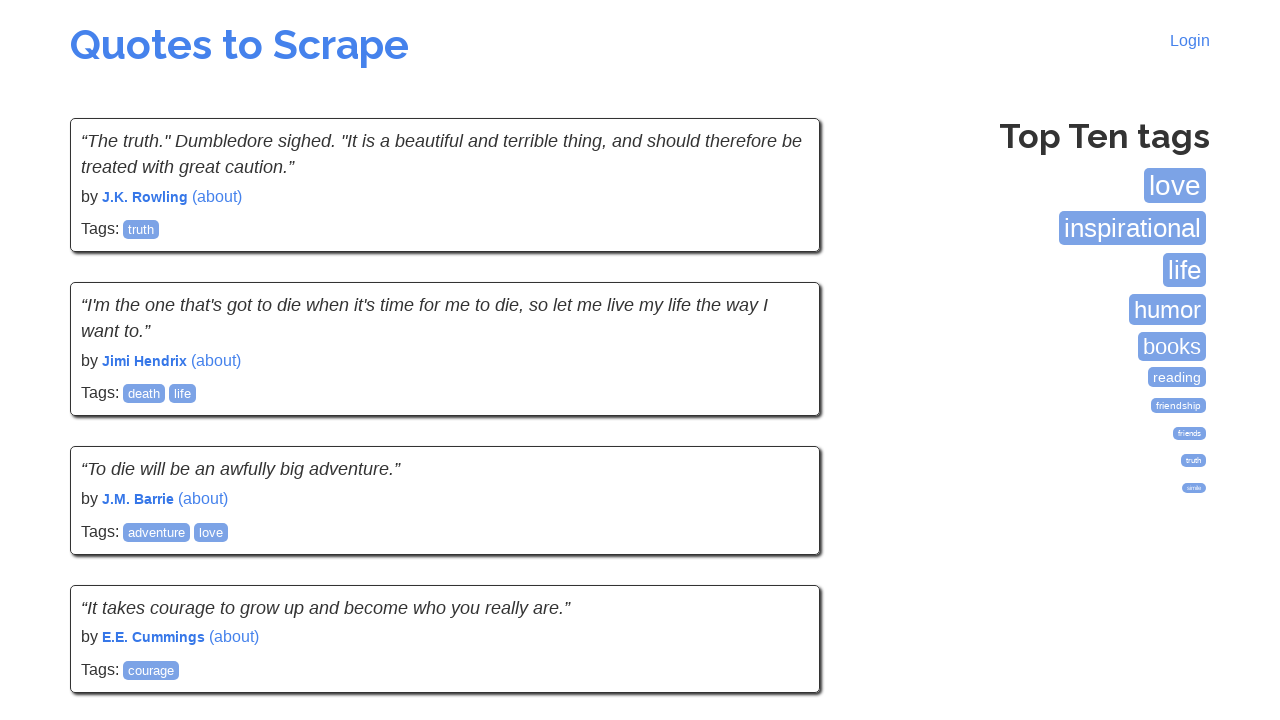

No next button found - reached last page
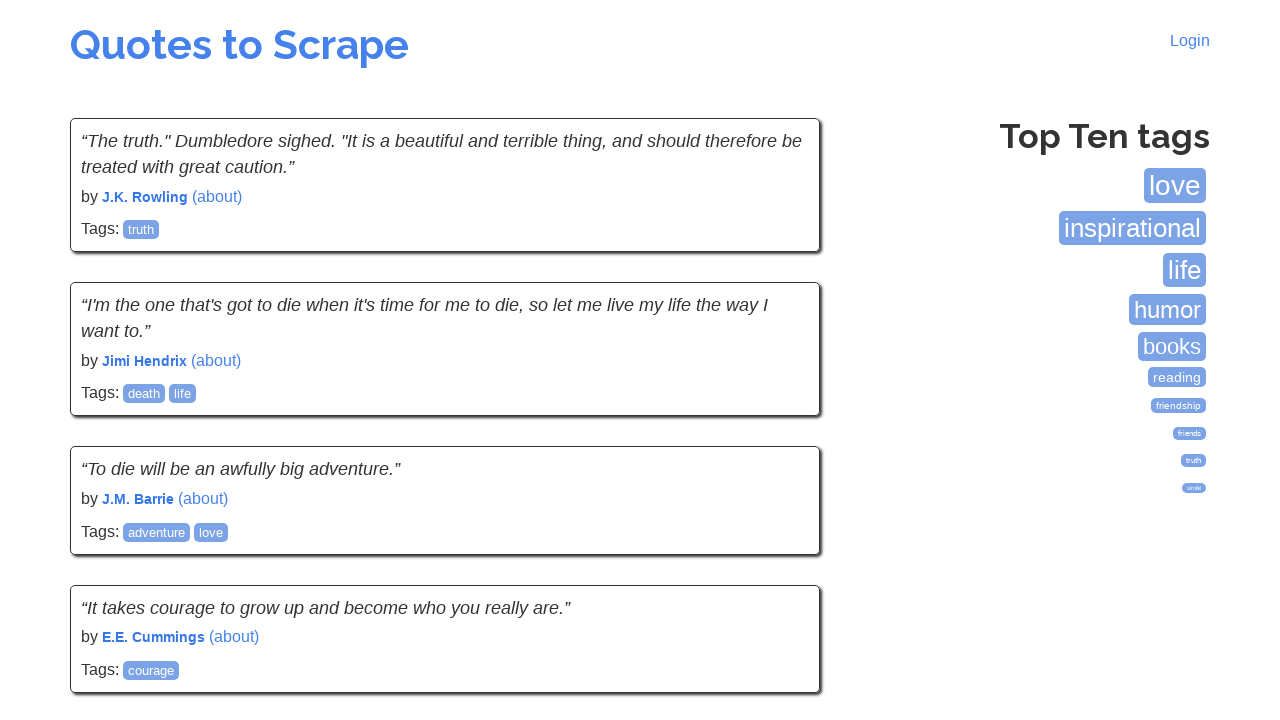

Verified total quotes (100) is greater than 50
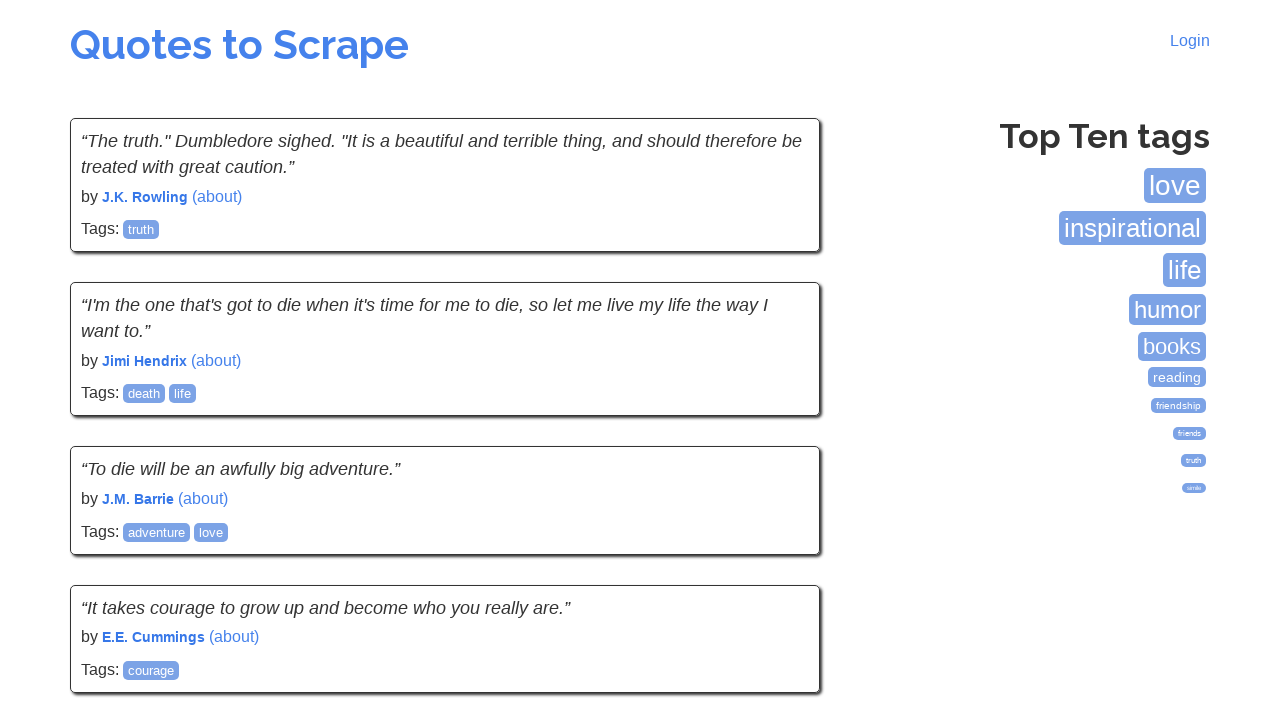

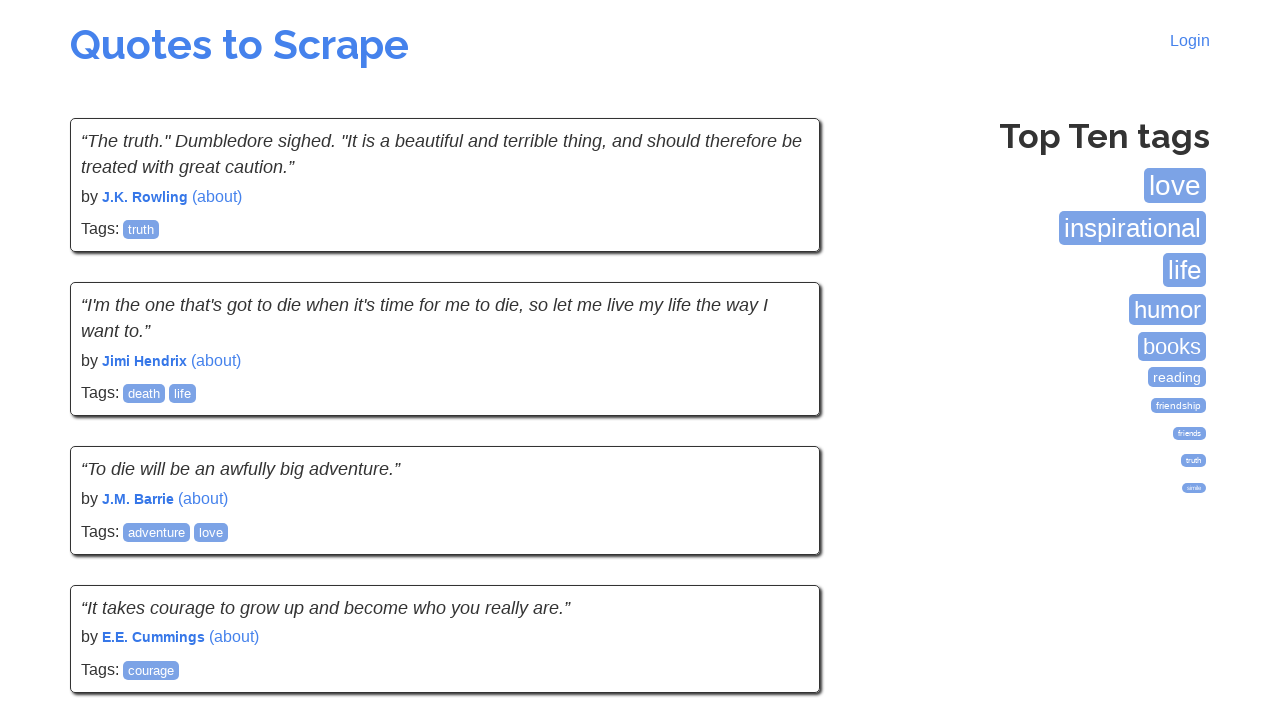